Automates the RPA Challenge website by filling and submitting multiple forms with data from an Excel file

Starting URL: http://www.rpachallenge.com/

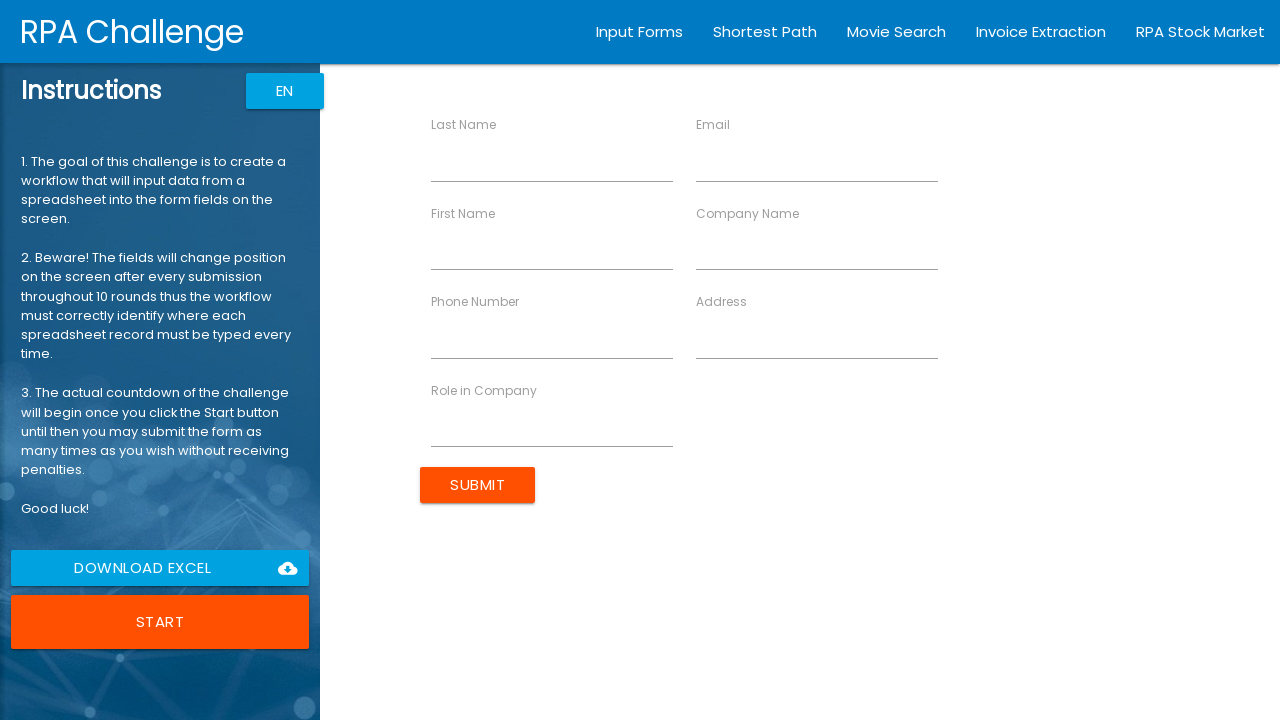

Clicked Start button to begin RPA Challenge at (160, 622) on button.waves-effect.col.s12.m12.l12.btn-large.uiColorButton
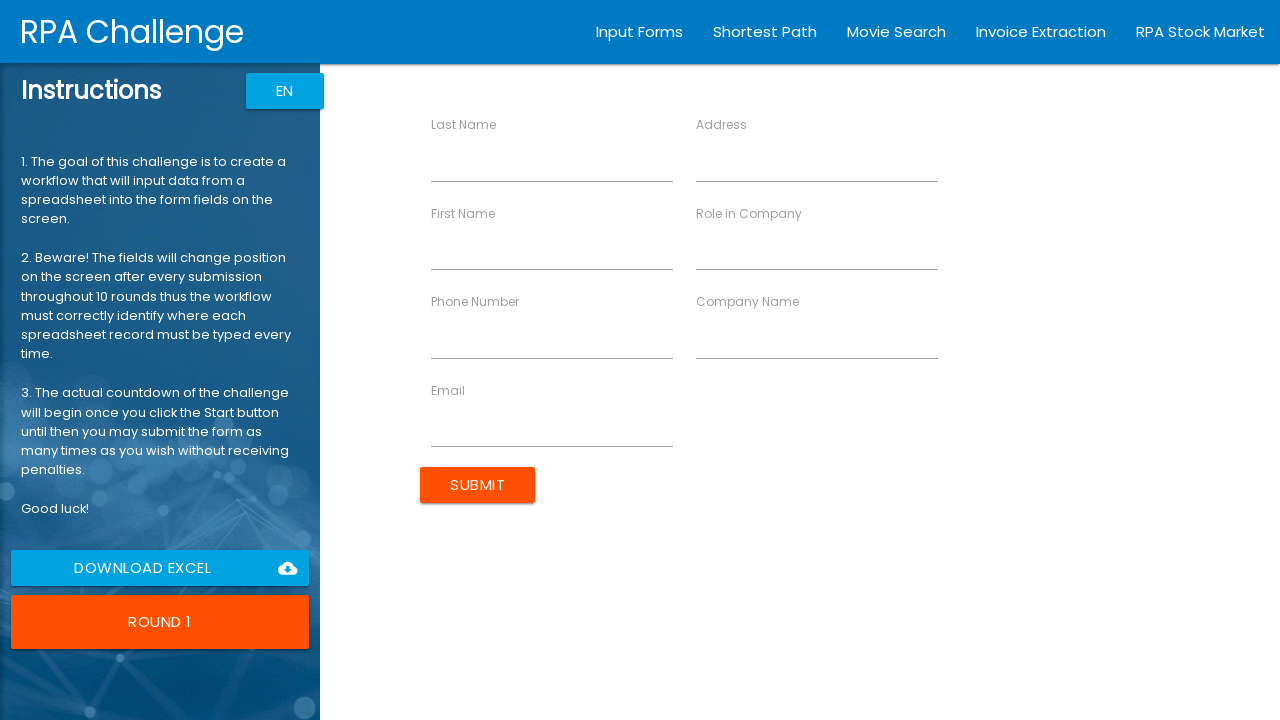

Filled First Name field with 'John' on input[ng-reflect-name='labelFirstName']
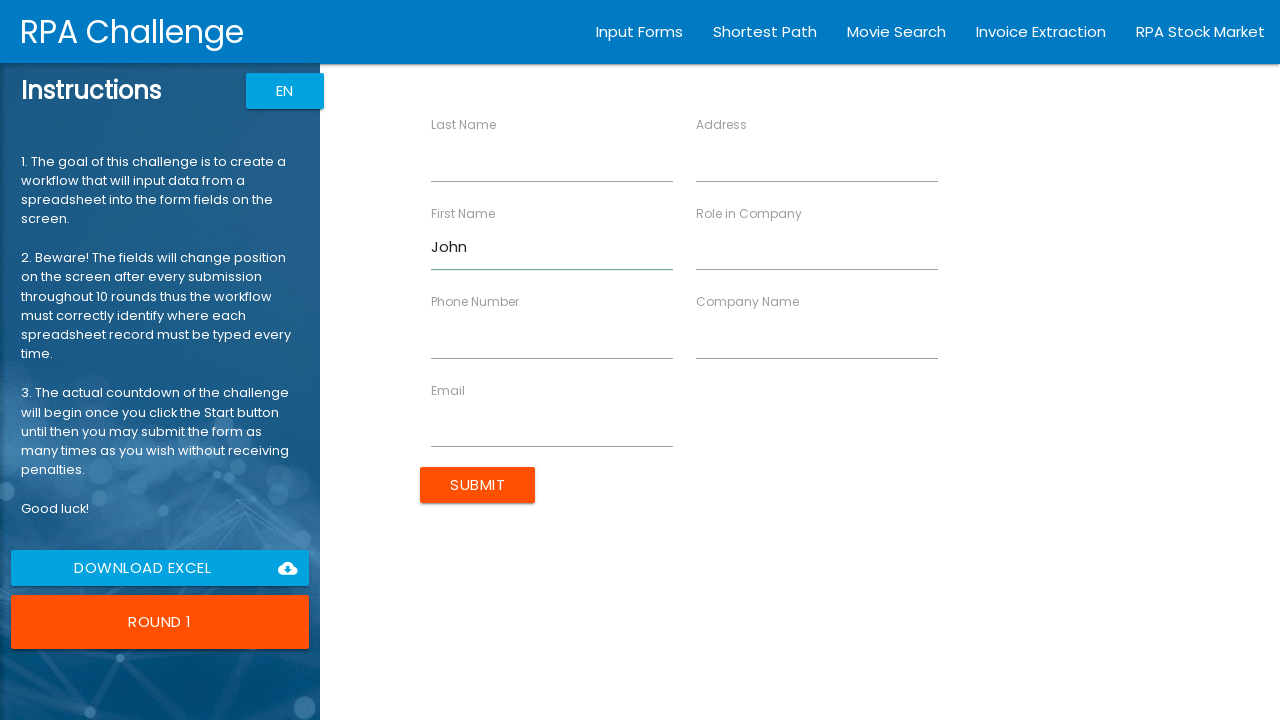

Filled Last Name field with 'Smith' on input[ng-reflect-name='labelLastName']
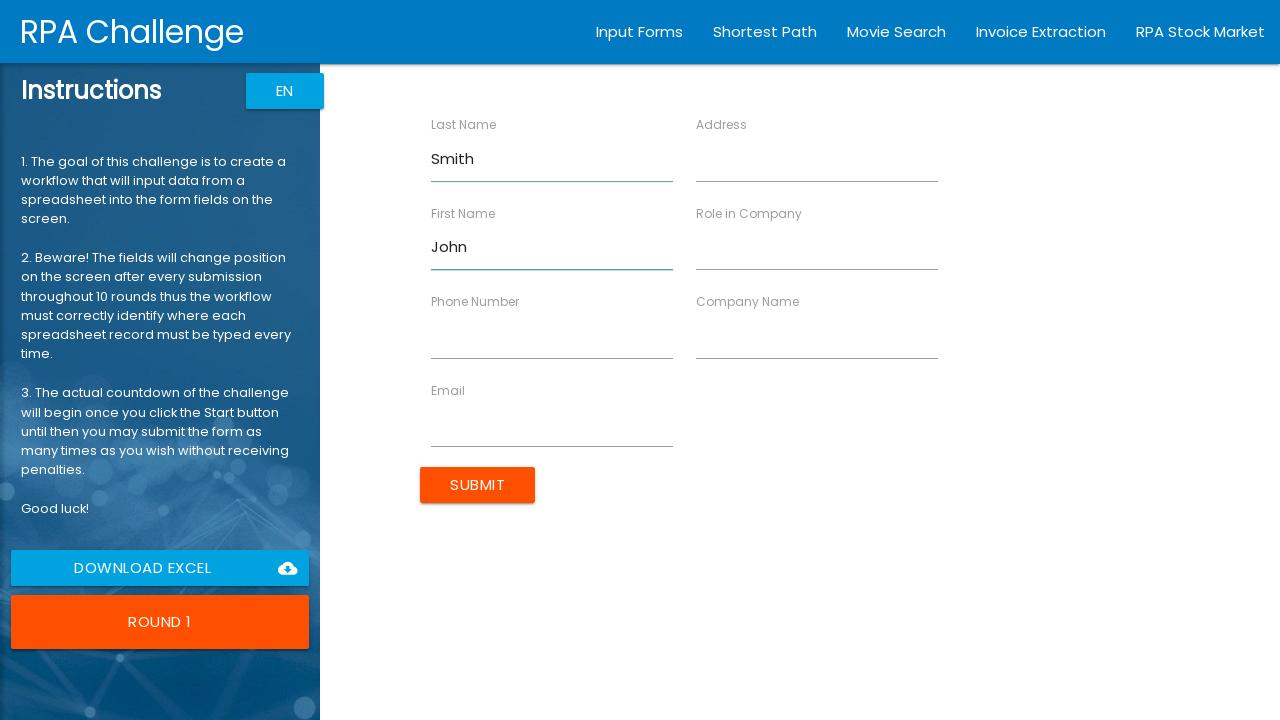

Filled Company Name field with 'IT Solutions' on input[ng-reflect-name='labelCompanyName']
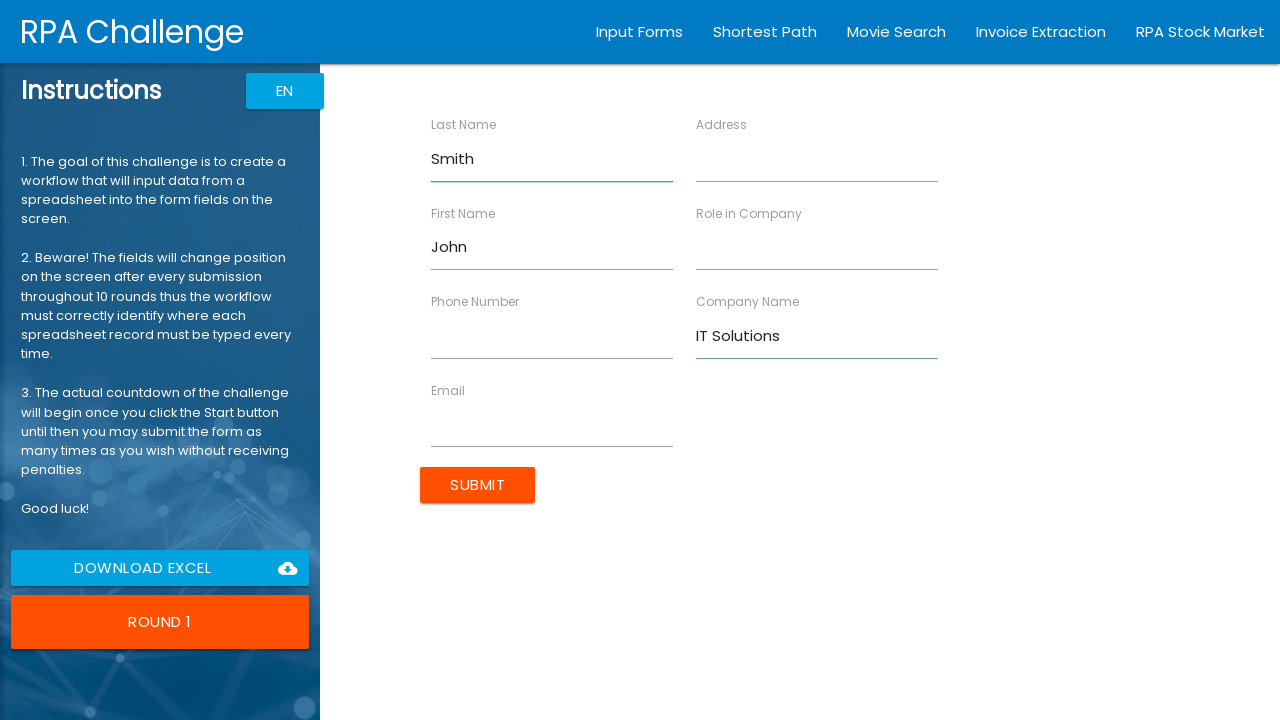

Filled Role in Company field with 'Analyst' on input[ng-reflect-name='labelRole']
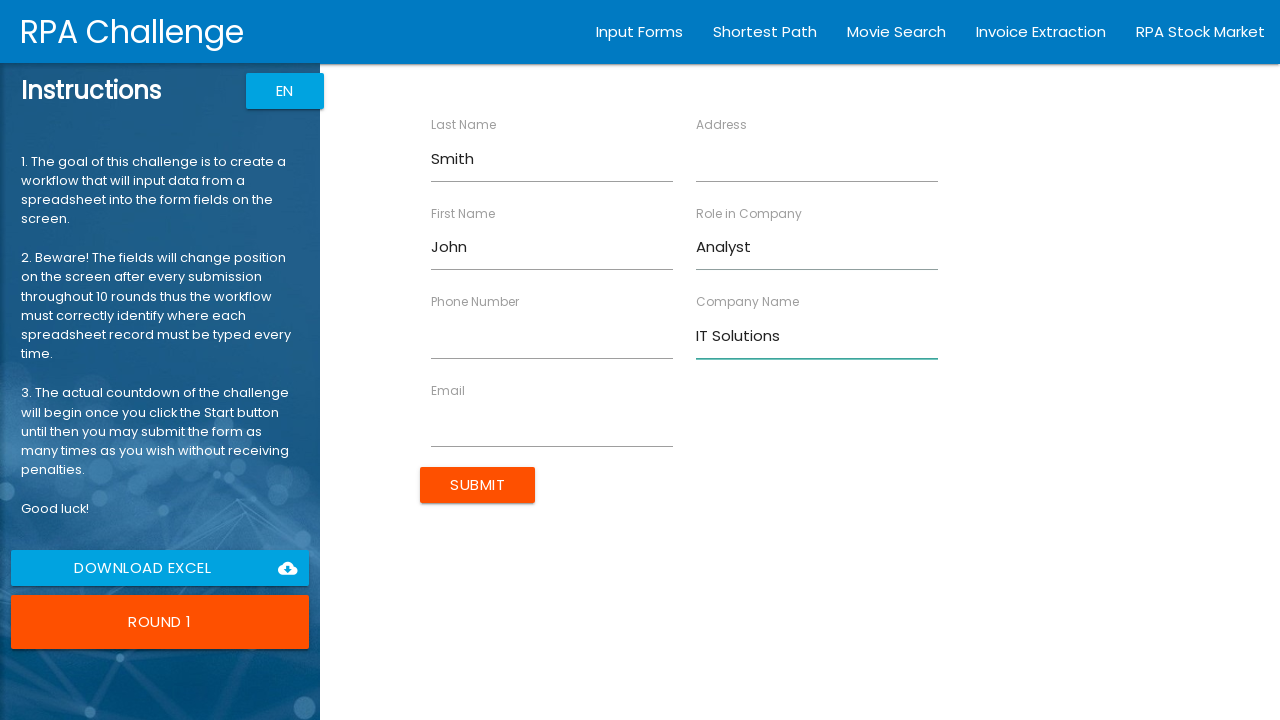

Filled Address field with '98 North Road' on input[ng-reflect-name='labelAddress']
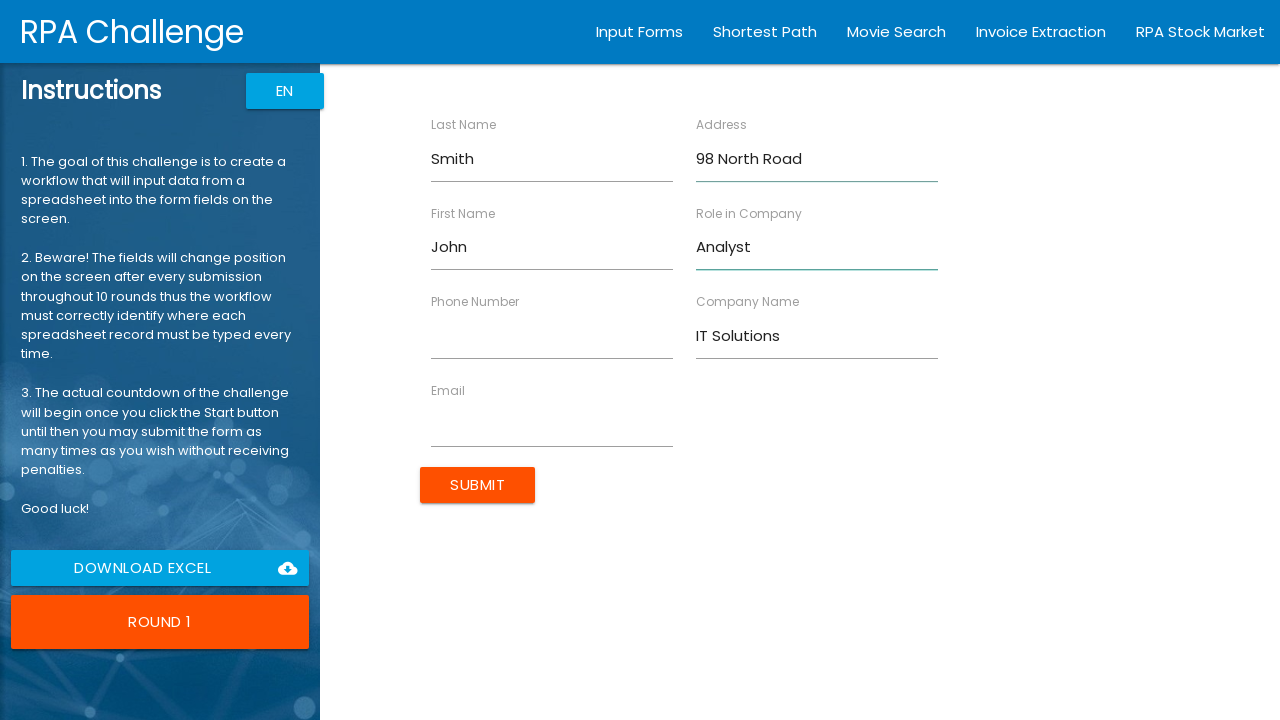

Filled Email field with 'jsmith@itsolutions.com' on input[ng-reflect-name='labelEmail']
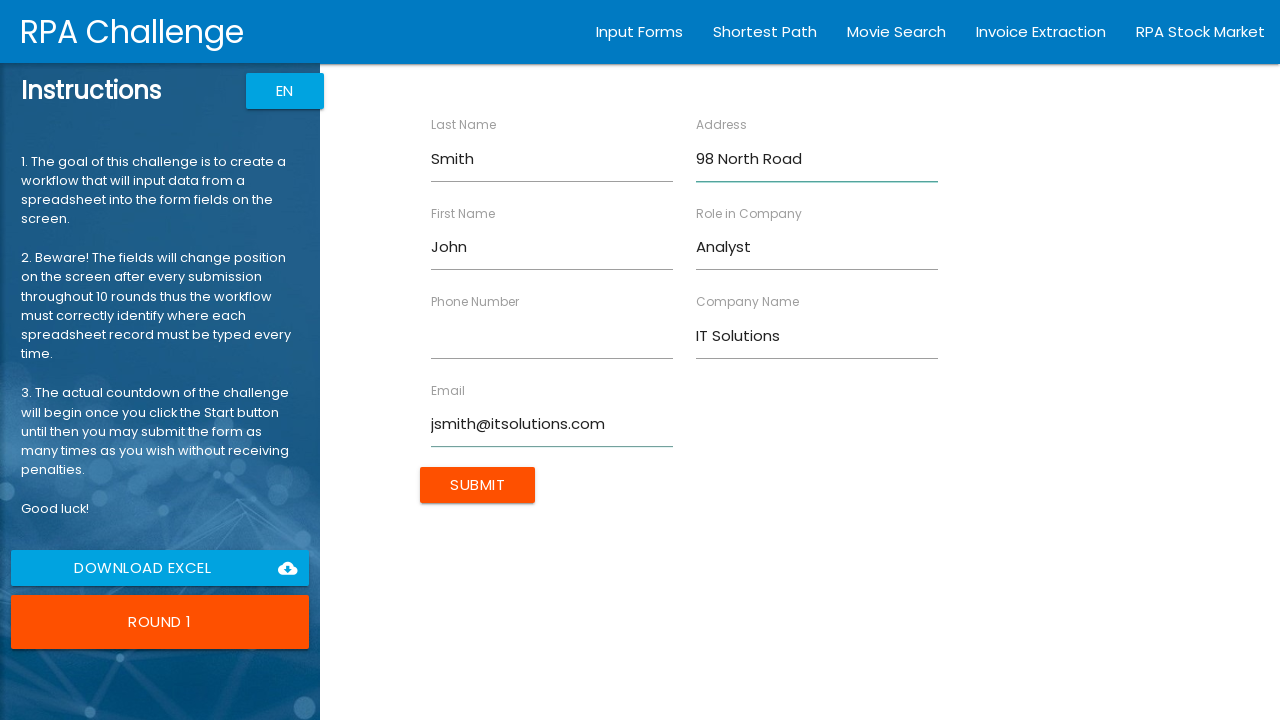

Filled Phone Number field with '844-123-4567' on input[ng-reflect-name='labelPhone']
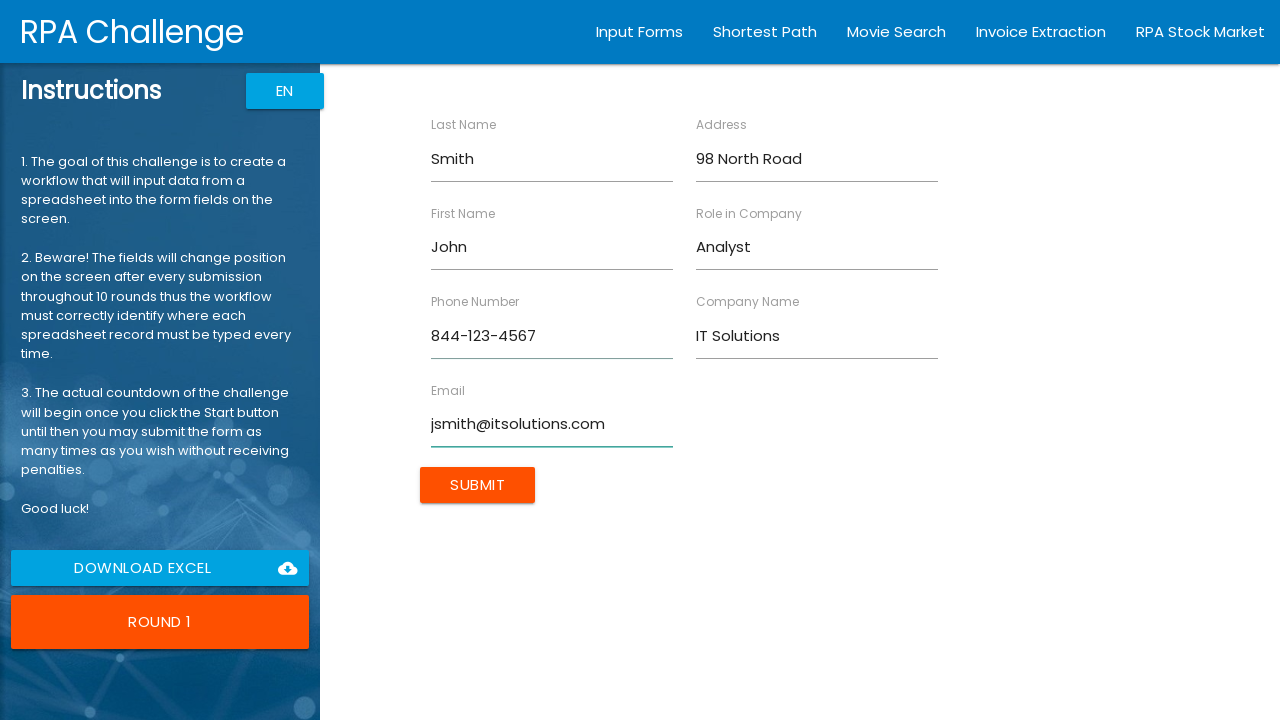

Clicked Submit button for record: John Smith at (478, 485) on input[value='Submit']
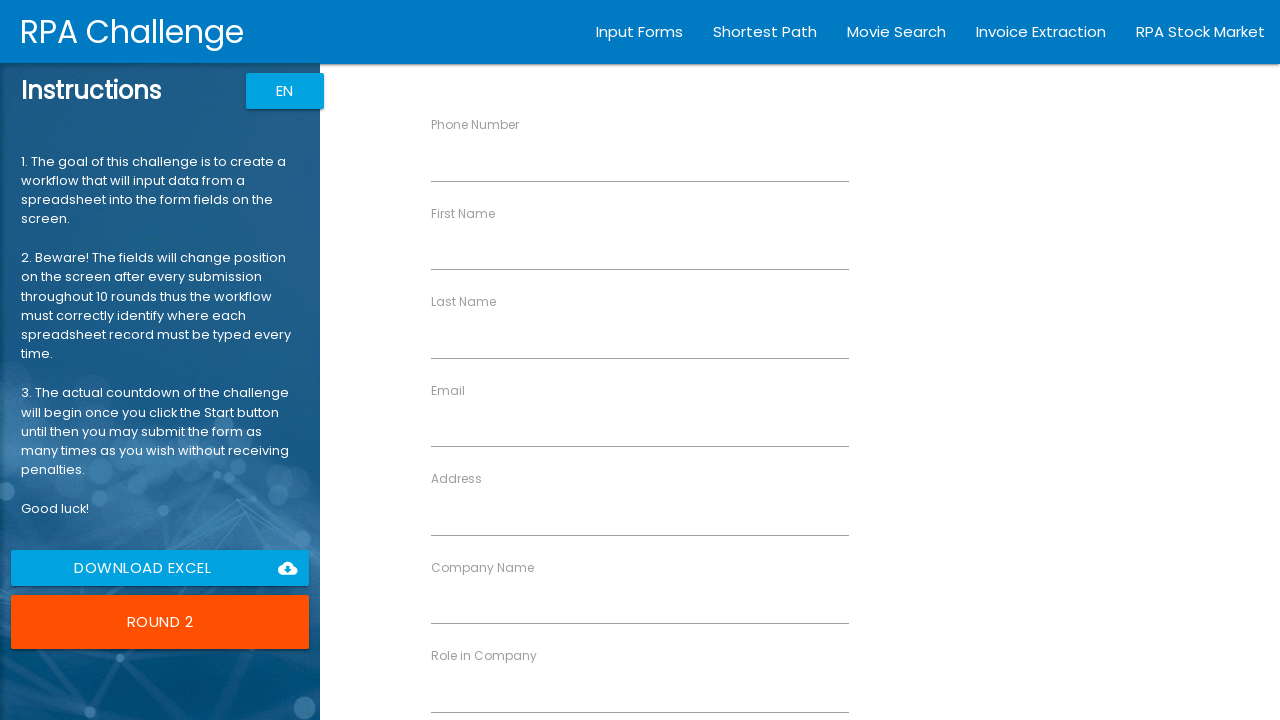

Filled First Name field with 'Jane' on input[ng-reflect-name='labelFirstName']
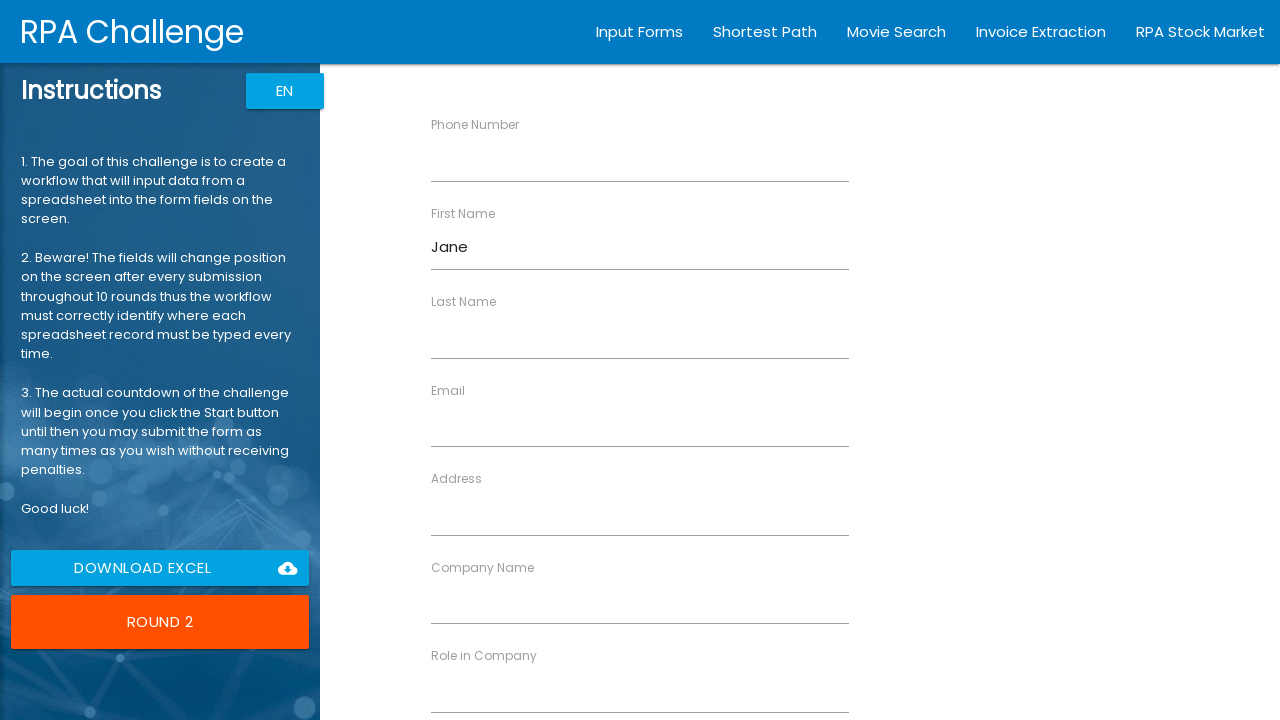

Filled Last Name field with 'Doe' on input[ng-reflect-name='labelLastName']
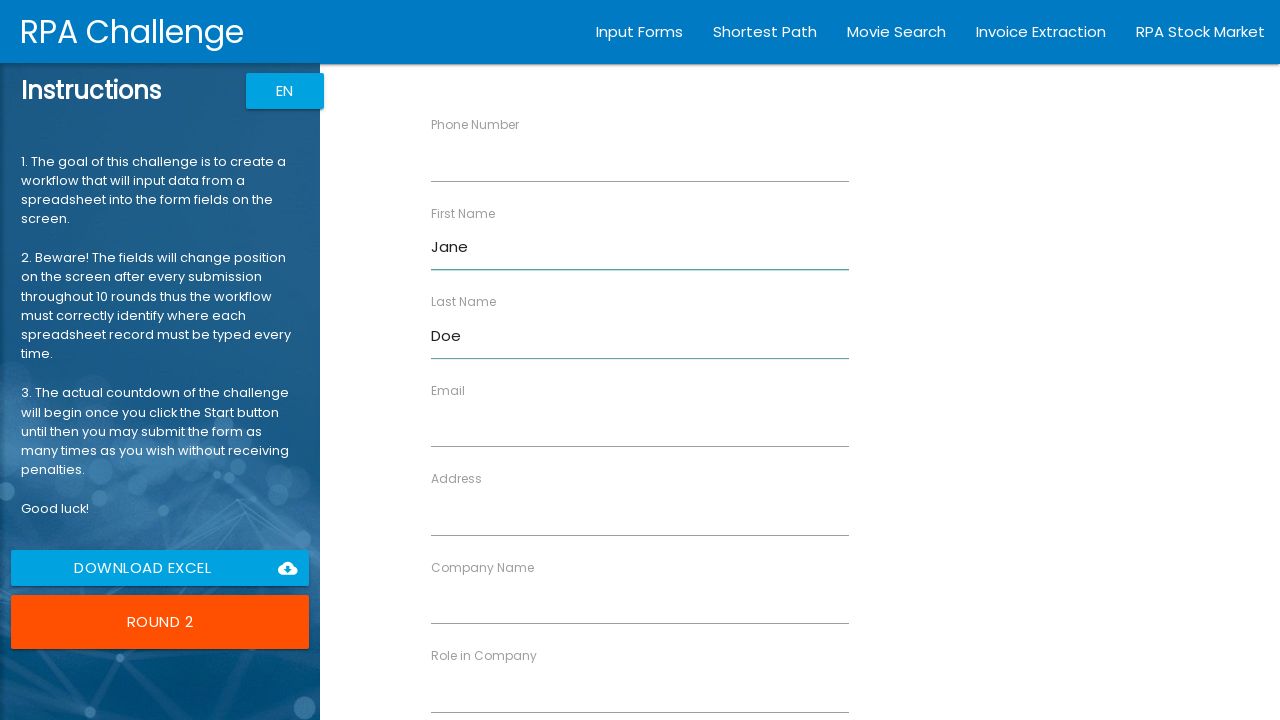

Filled Company Name field with 'MegaCorp' on input[ng-reflect-name='labelCompanyName']
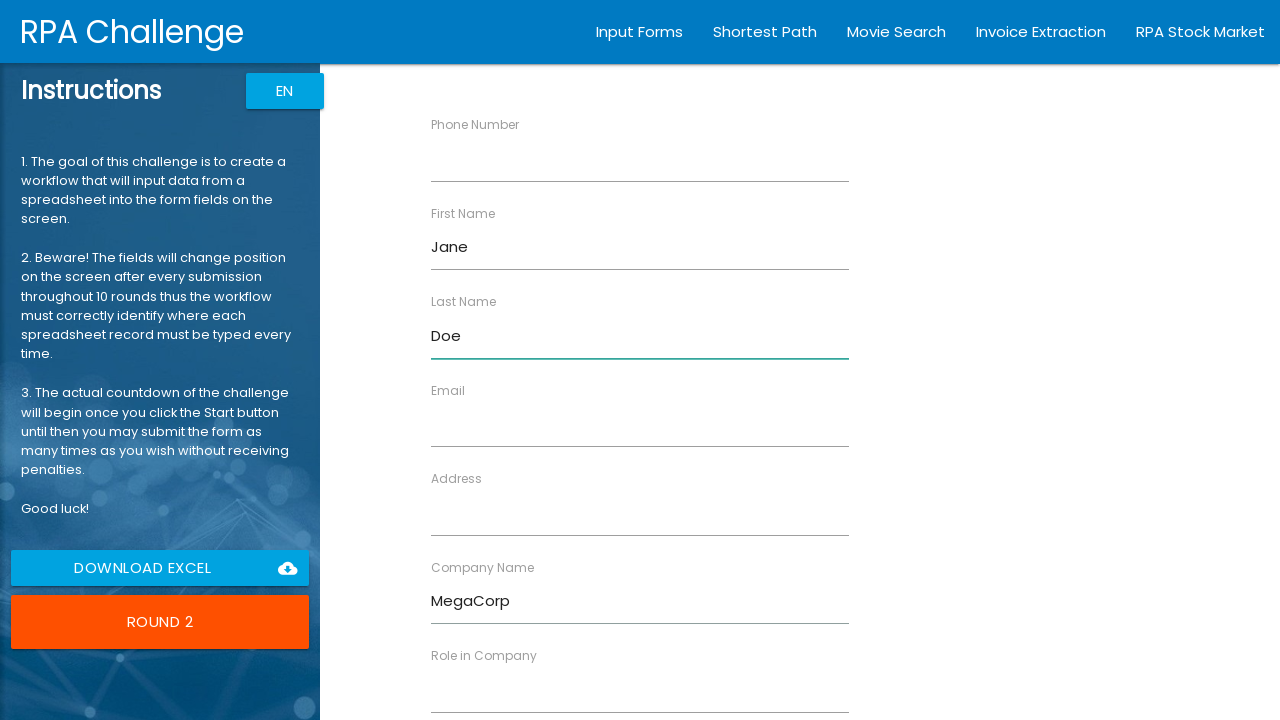

Filled Role in Company field with 'Manager' on input[ng-reflect-name='labelRole']
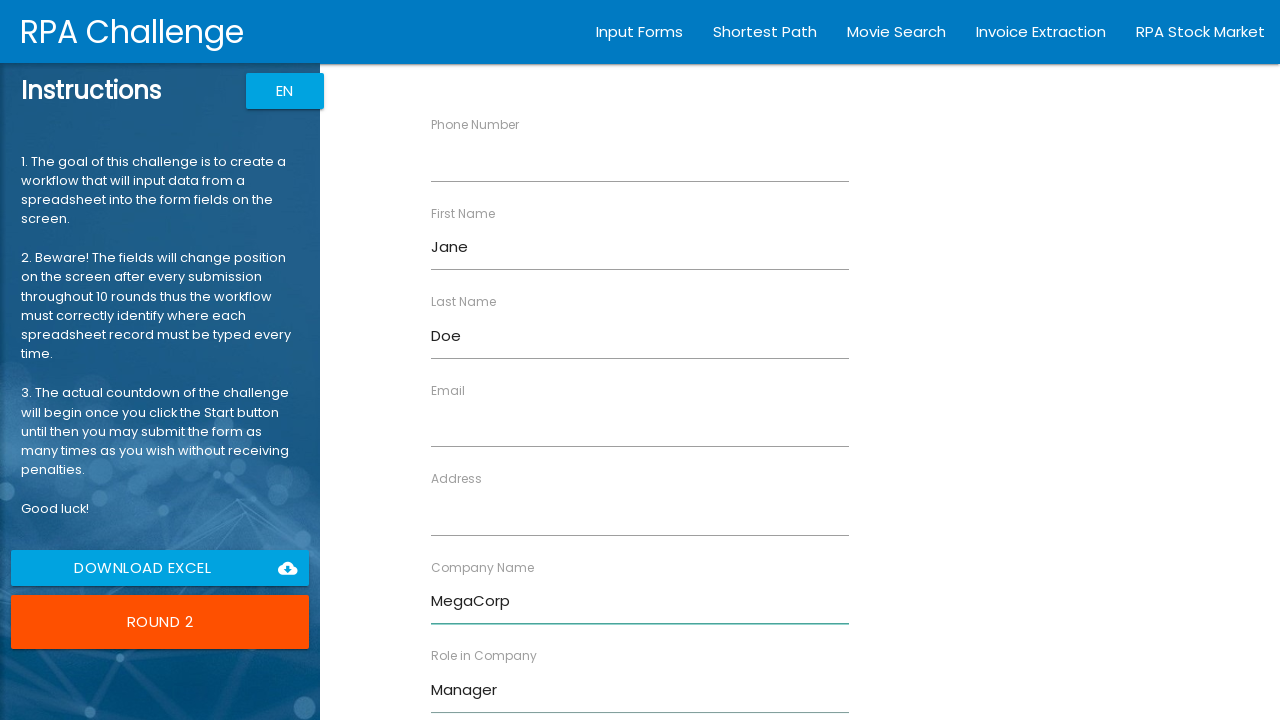

Filled Address field with '123 Main Street' on input[ng-reflect-name='labelAddress']
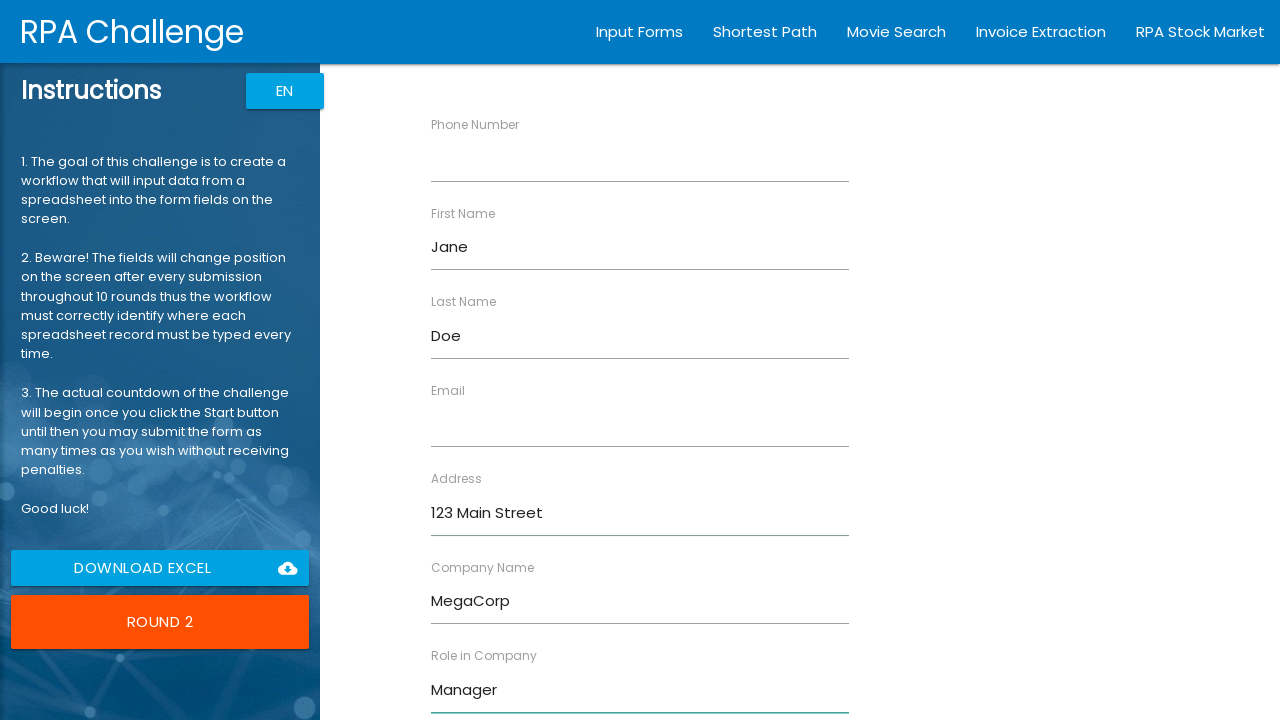

Filled Email field with 'jdoe@megacorp.com' on input[ng-reflect-name='labelEmail']
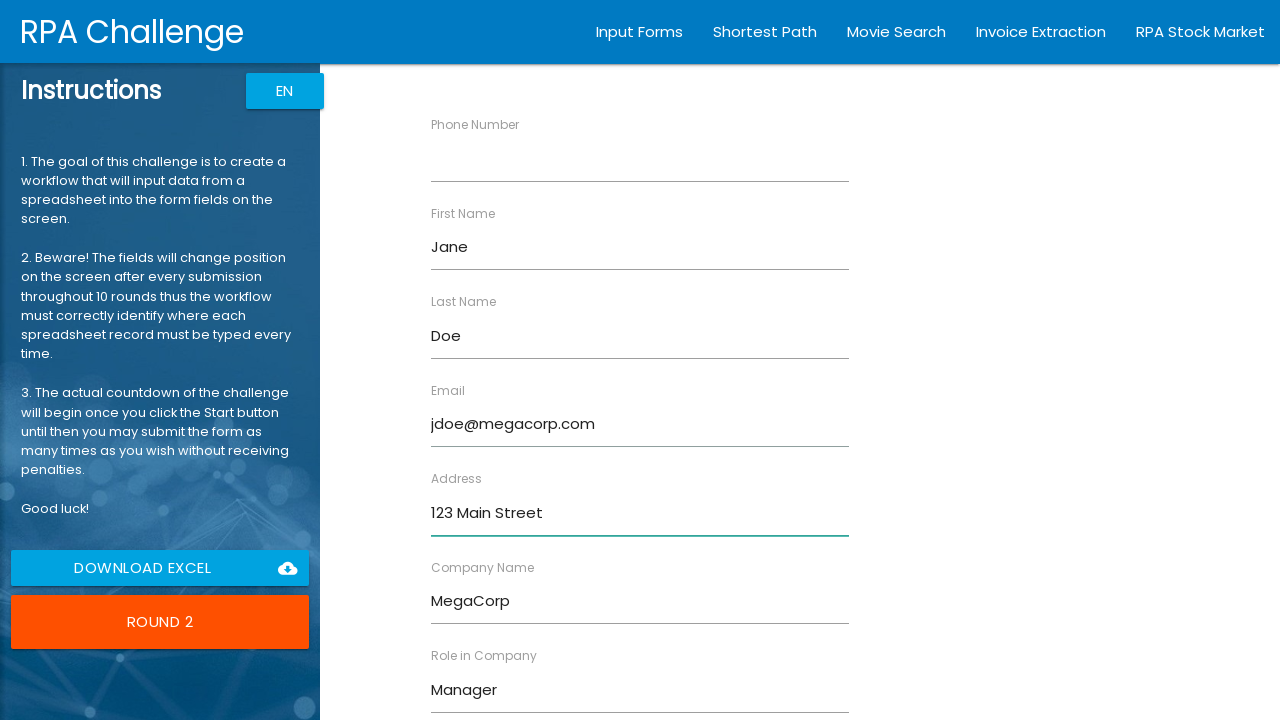

Filled Phone Number field with '844-234-5678' on input[ng-reflect-name='labelPhone']
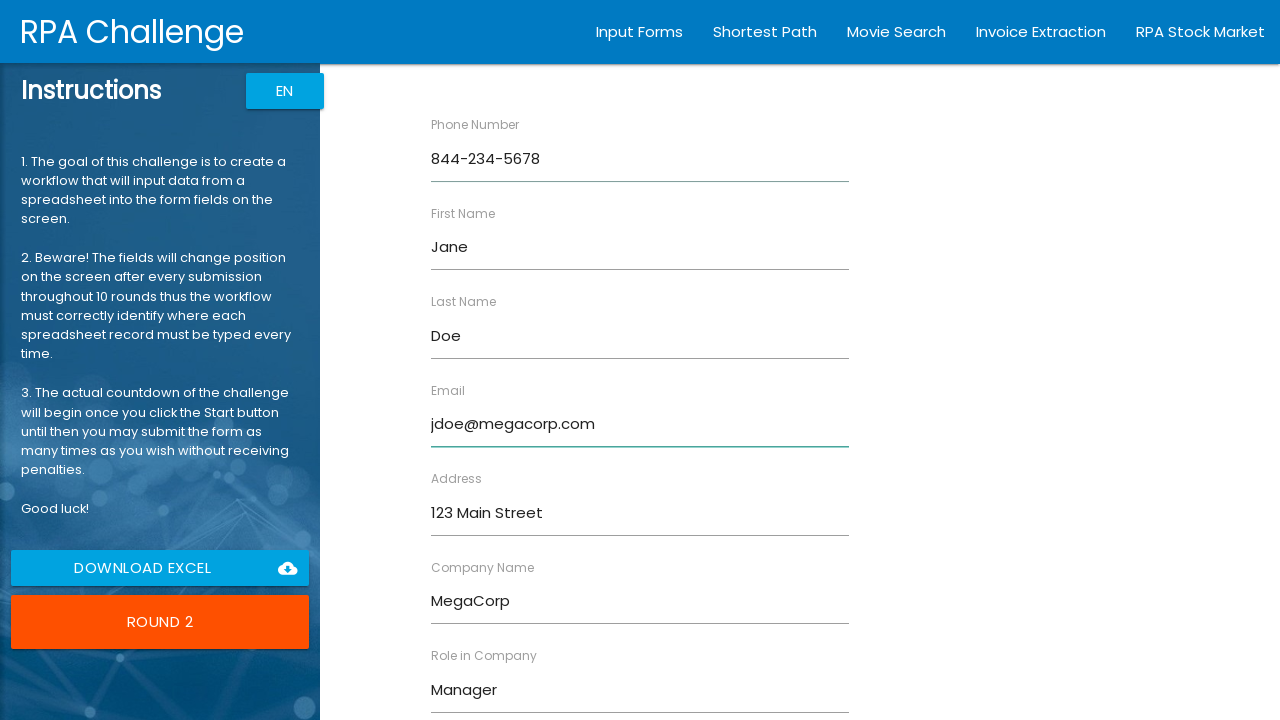

Clicked Submit button for record: Jane Doe at (478, 688) on input[value='Submit']
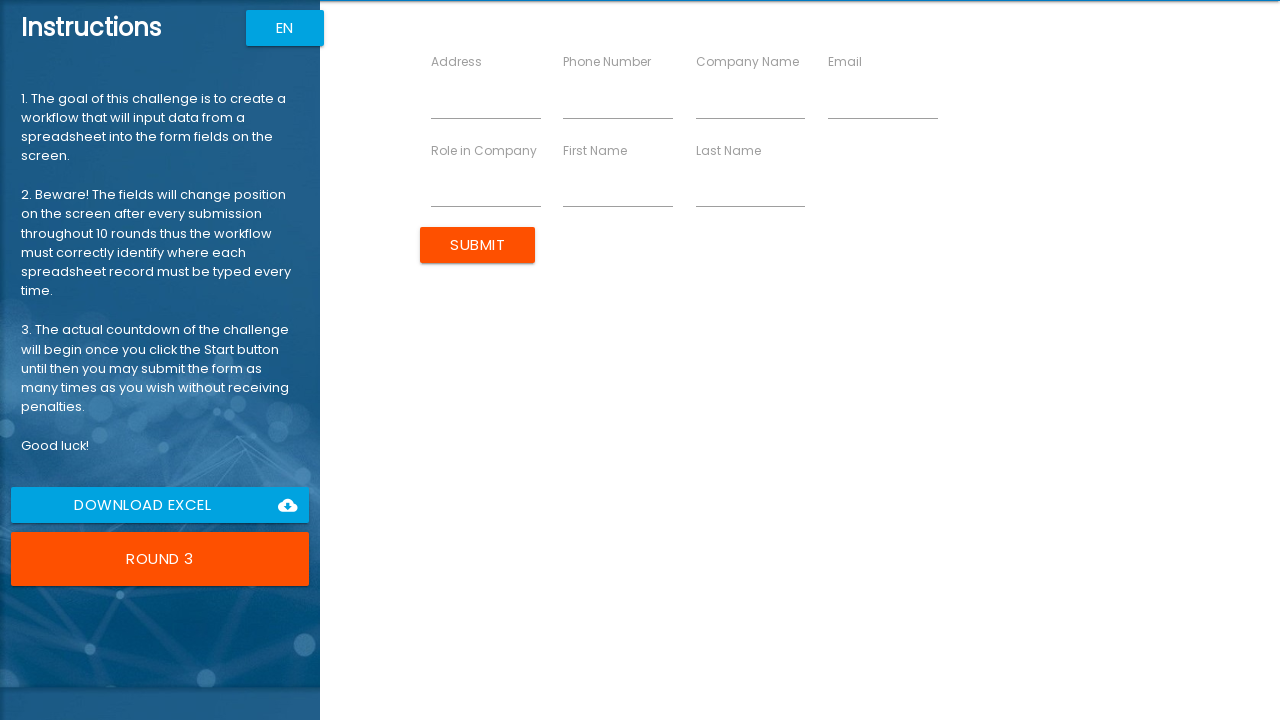

Filled First Name field with 'Bob' on input[ng-reflect-name='labelFirstName']
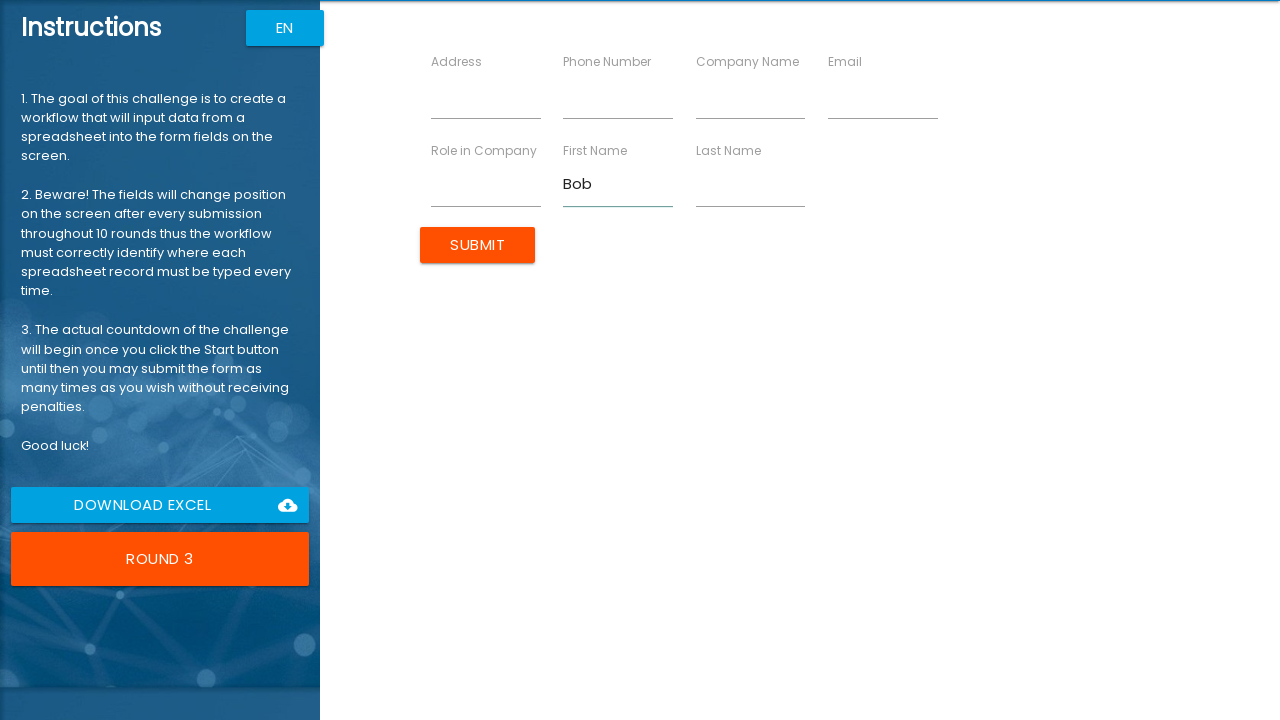

Filled Last Name field with 'Johnson' on input[ng-reflect-name='labelLastName']
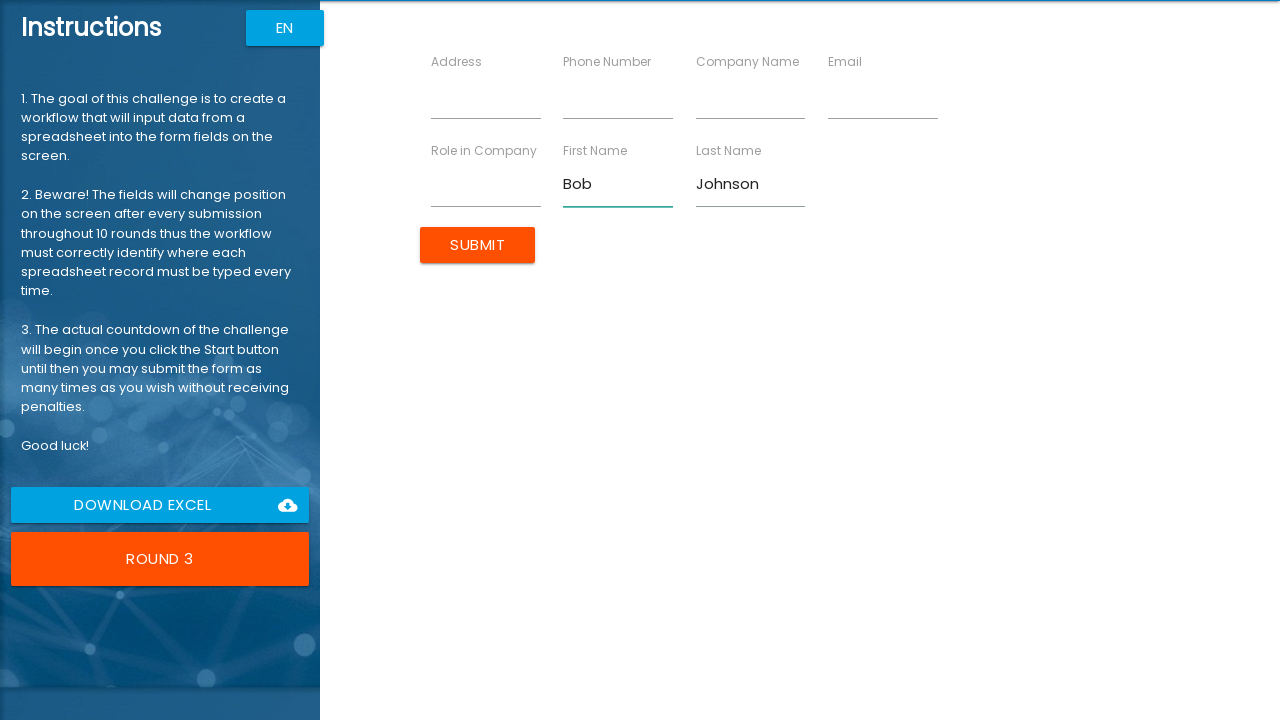

Filled Company Name field with 'TechStart' on input[ng-reflect-name='labelCompanyName']
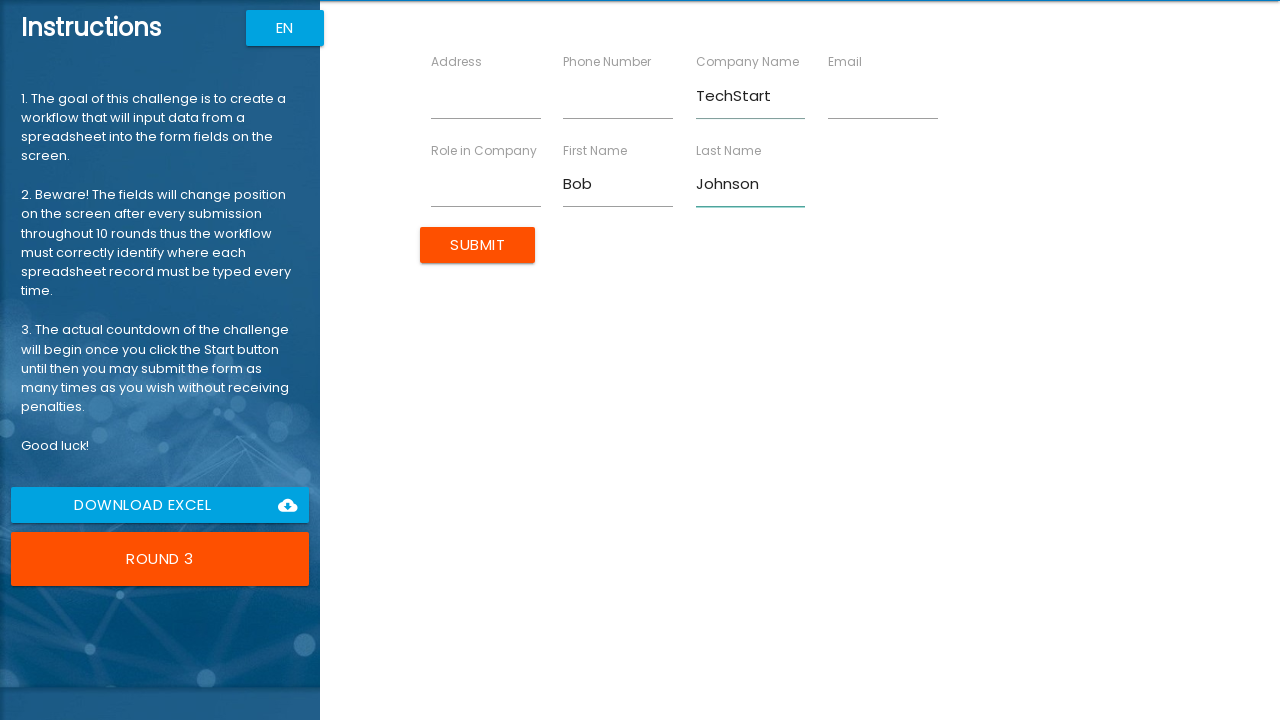

Filled Role in Company field with 'Developer' on input[ng-reflect-name='labelRole']
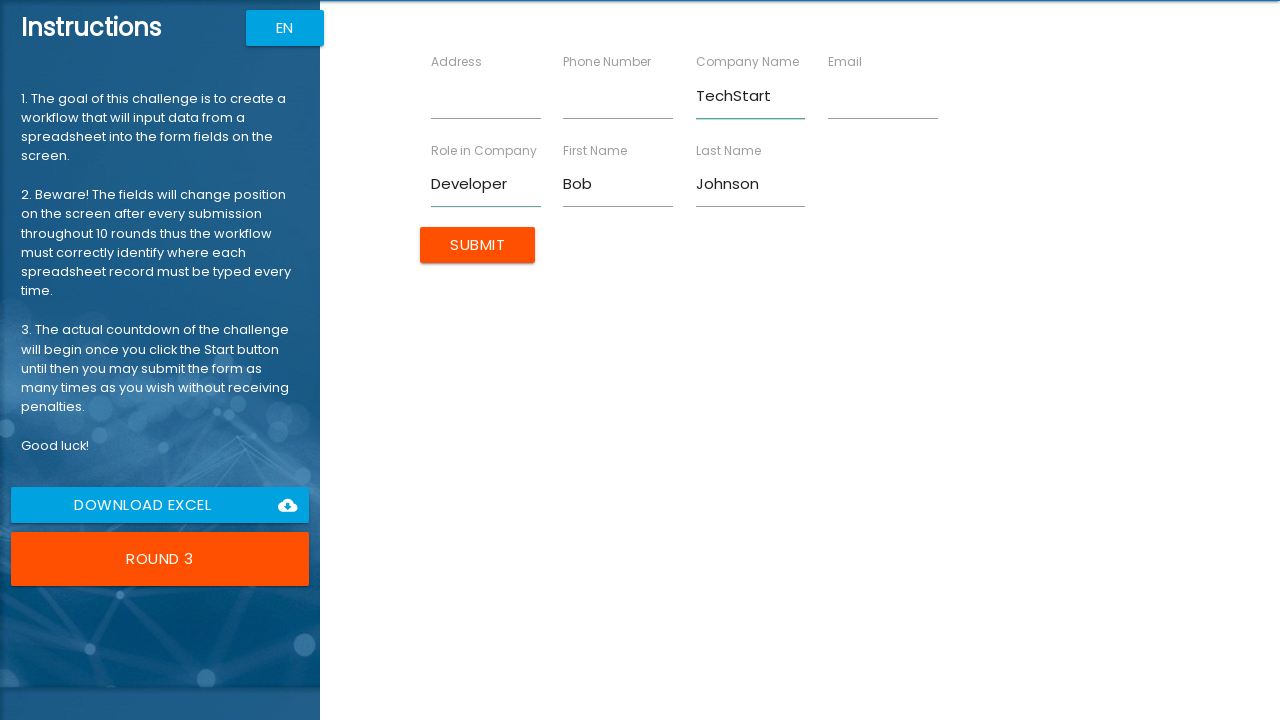

Filled Address field with '456 Oak Avenue' on input[ng-reflect-name='labelAddress']
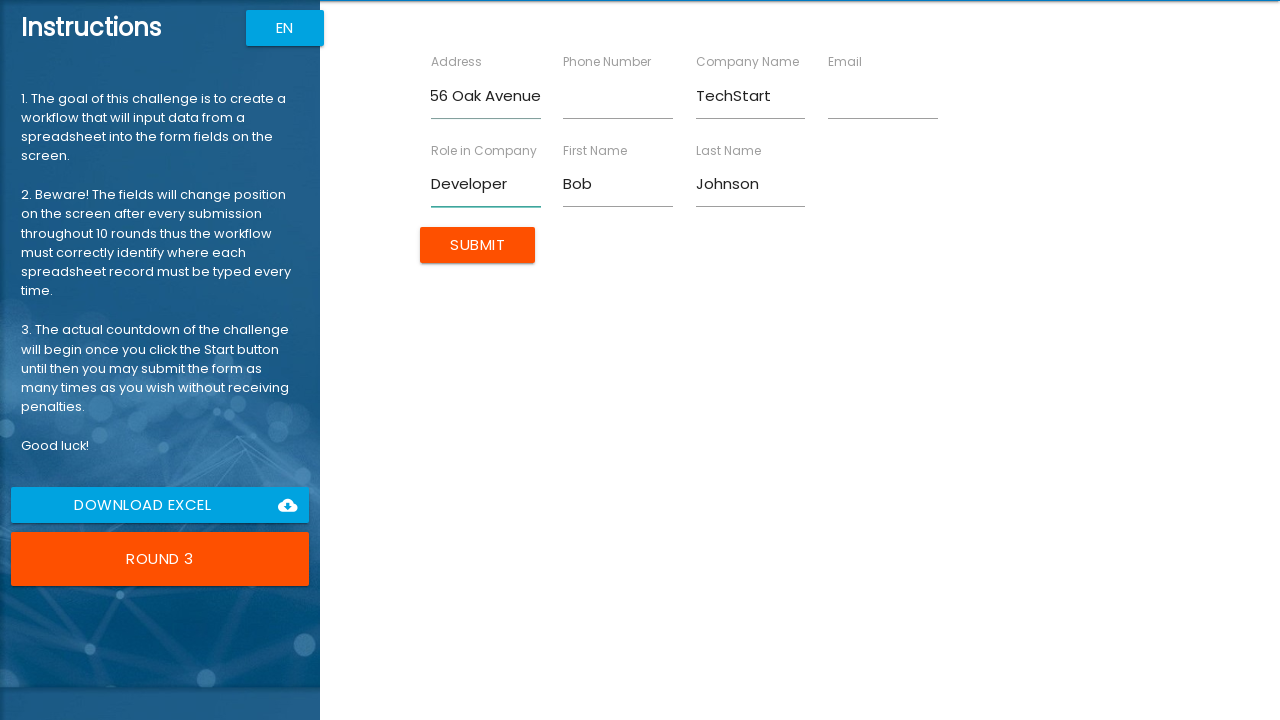

Filled Email field with 'bjohnson@techstart.com' on input[ng-reflect-name='labelEmail']
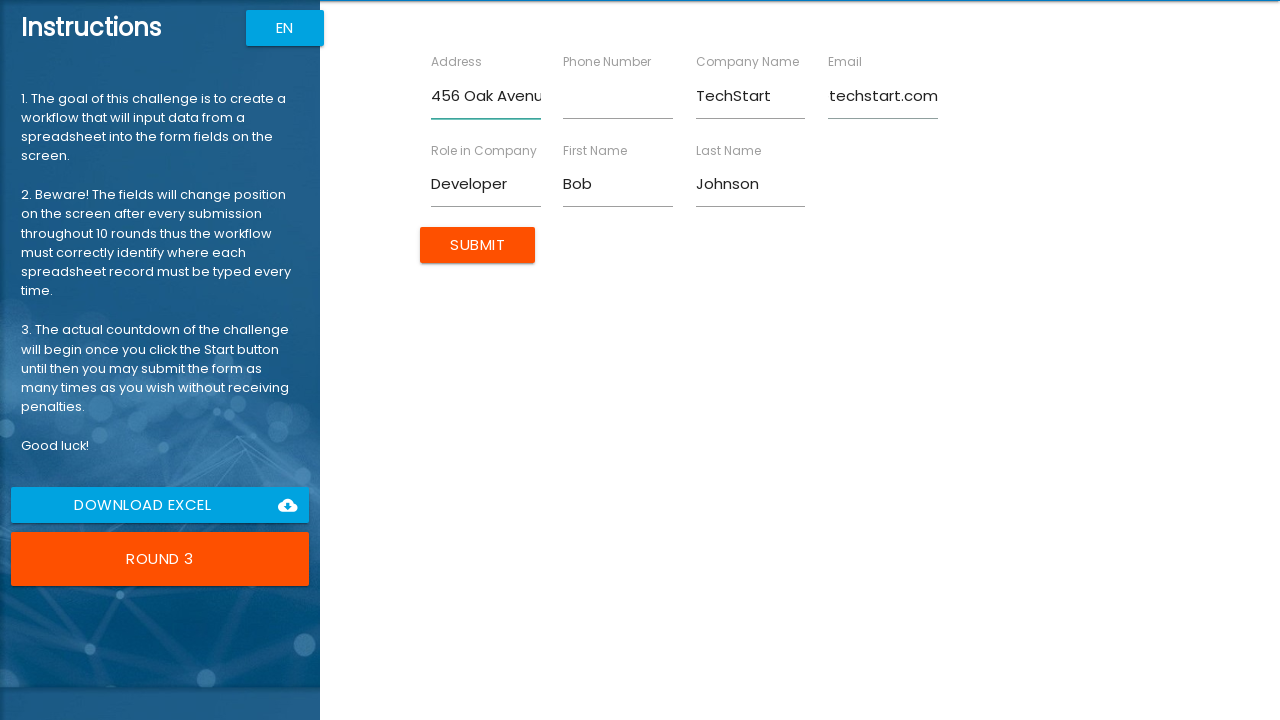

Filled Phone Number field with '844-345-6789' on input[ng-reflect-name='labelPhone']
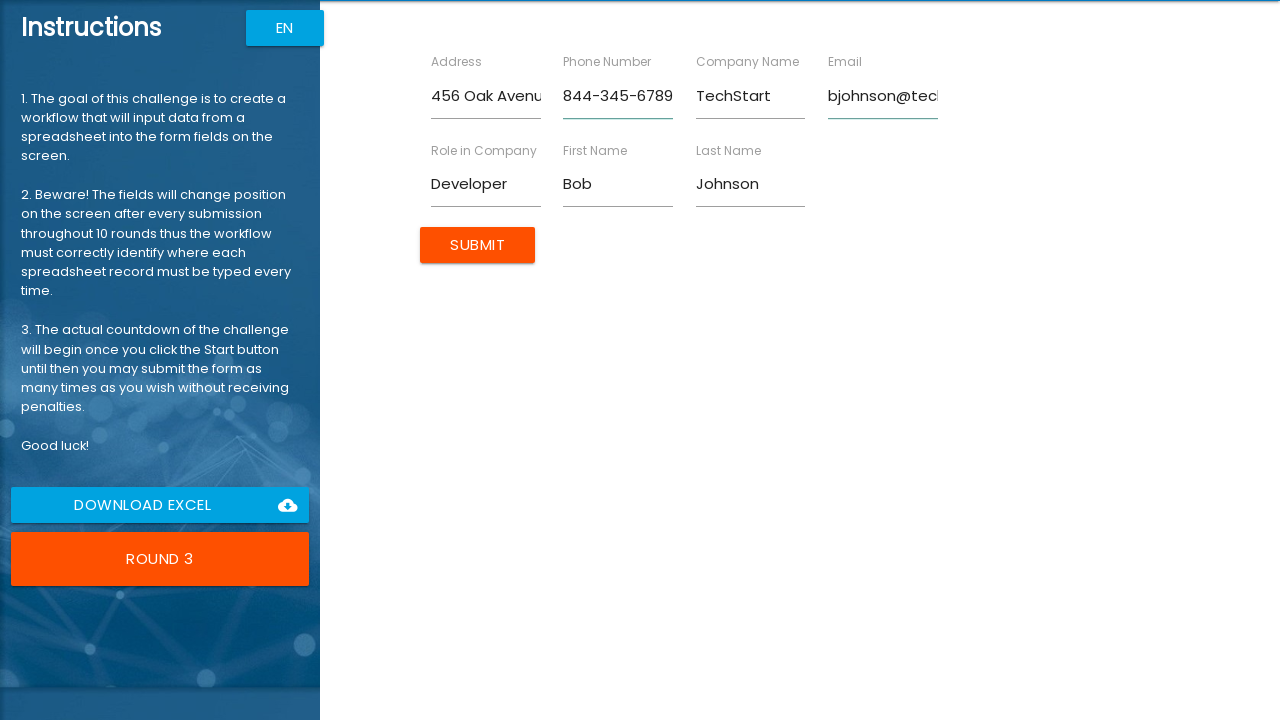

Clicked Submit button for record: Bob Johnson at (478, 245) on input[value='Submit']
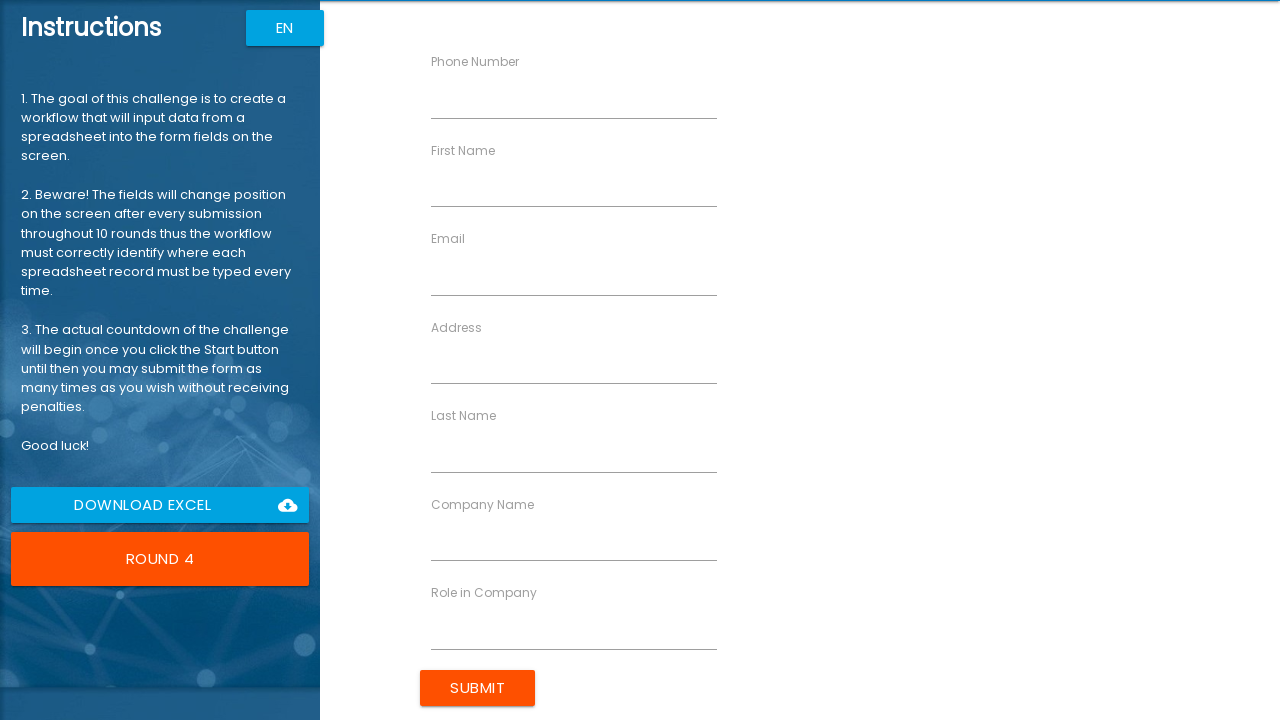

Filled First Name field with 'Alice' on input[ng-reflect-name='labelFirstName']
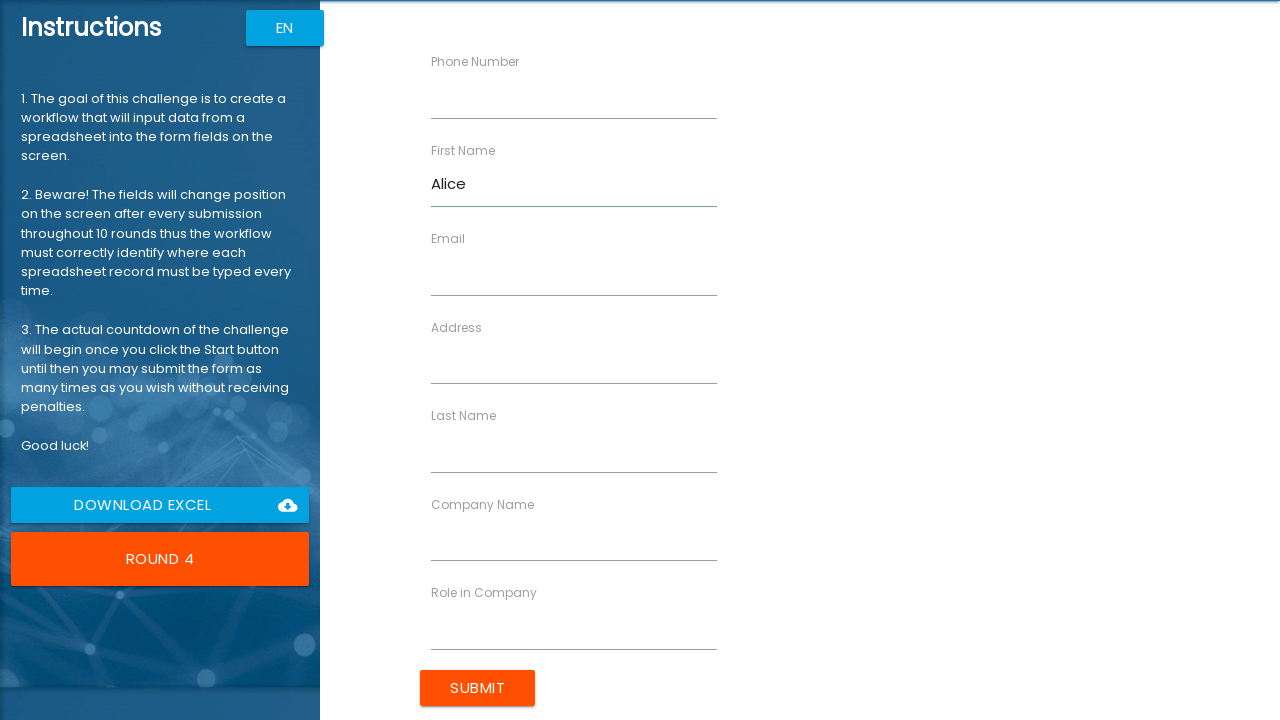

Filled Last Name field with 'Williams' on input[ng-reflect-name='labelLastName']
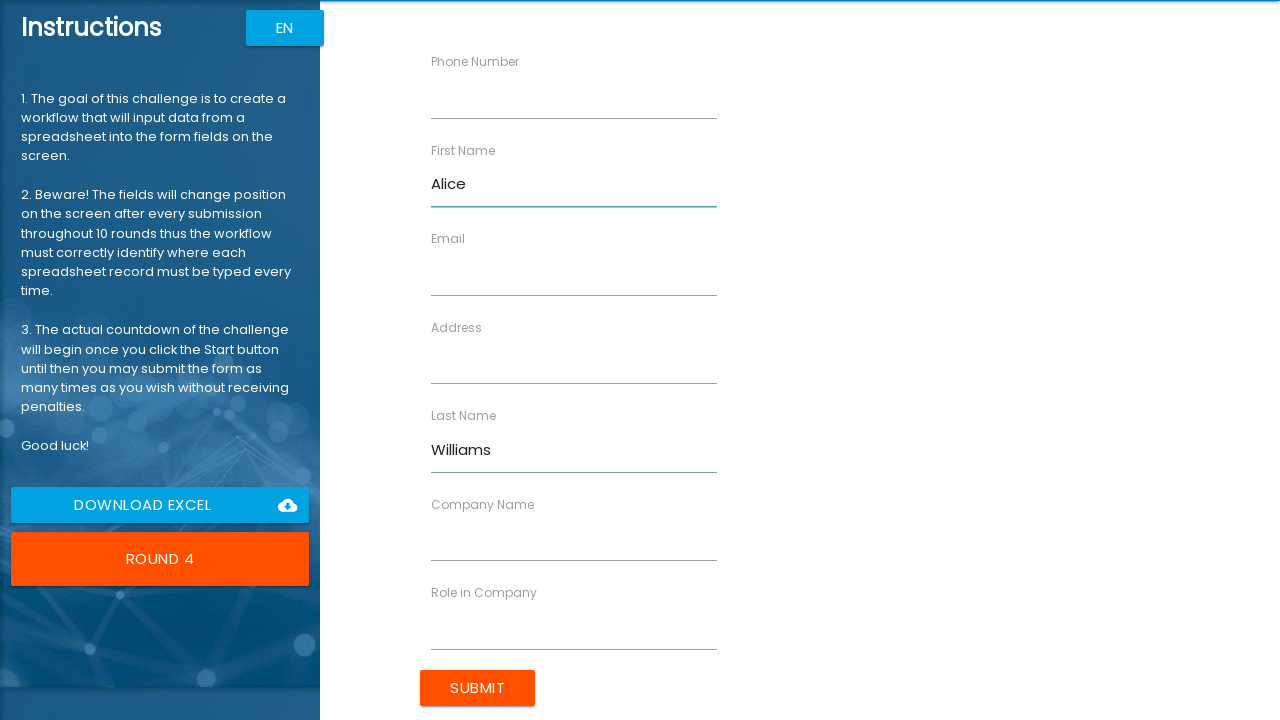

Filled Company Name field with 'DataCo' on input[ng-reflect-name='labelCompanyName']
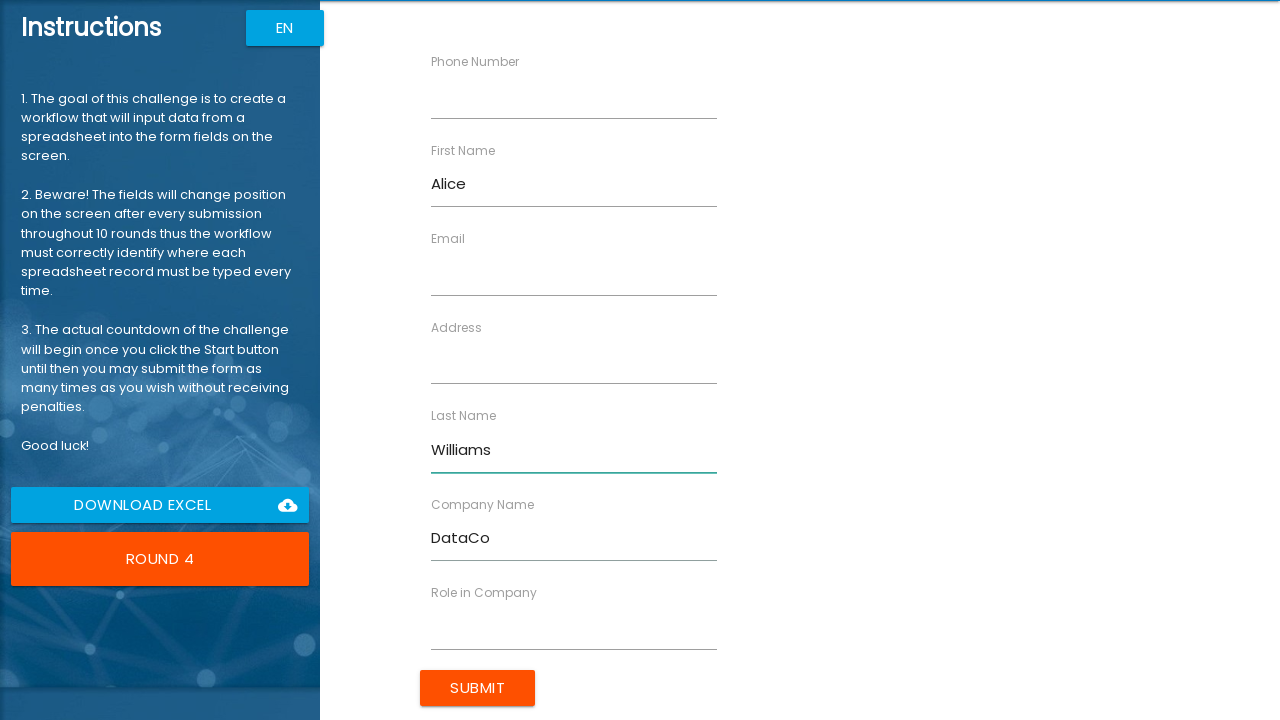

Filled Role in Company field with 'Scientist' on input[ng-reflect-name='labelRole']
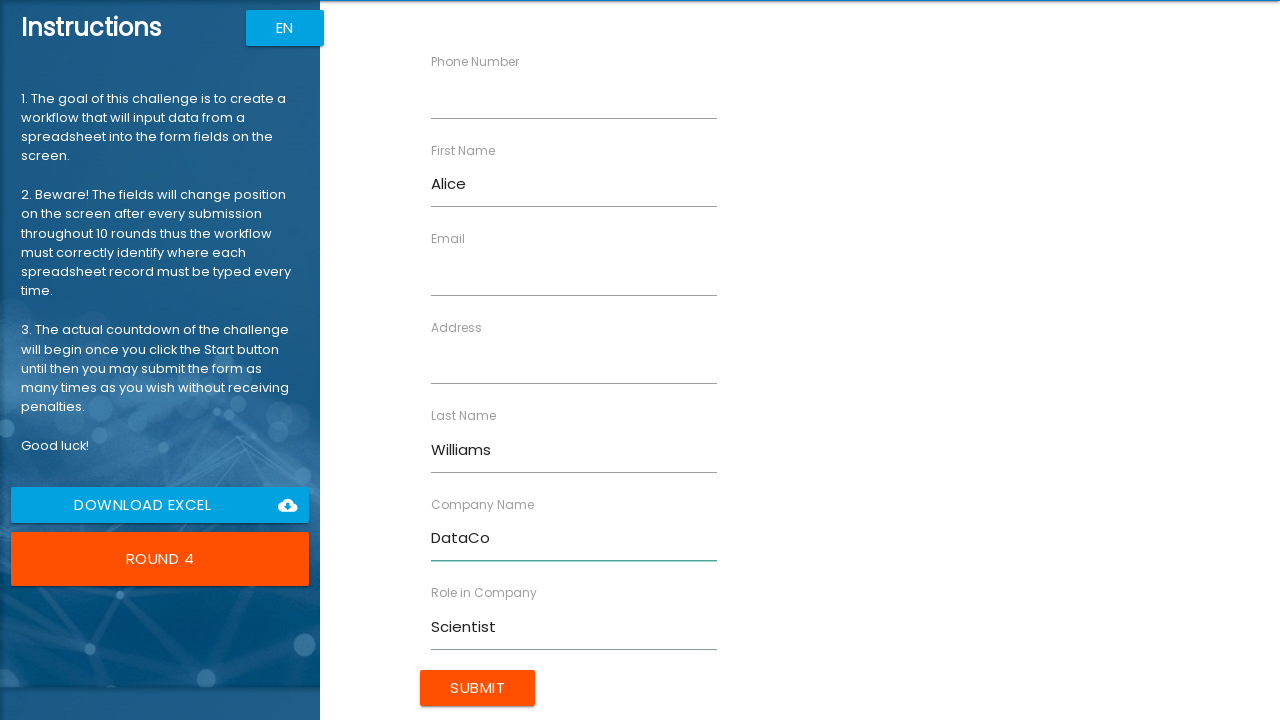

Filled Address field with '789 Pine Lane' on input[ng-reflect-name='labelAddress']
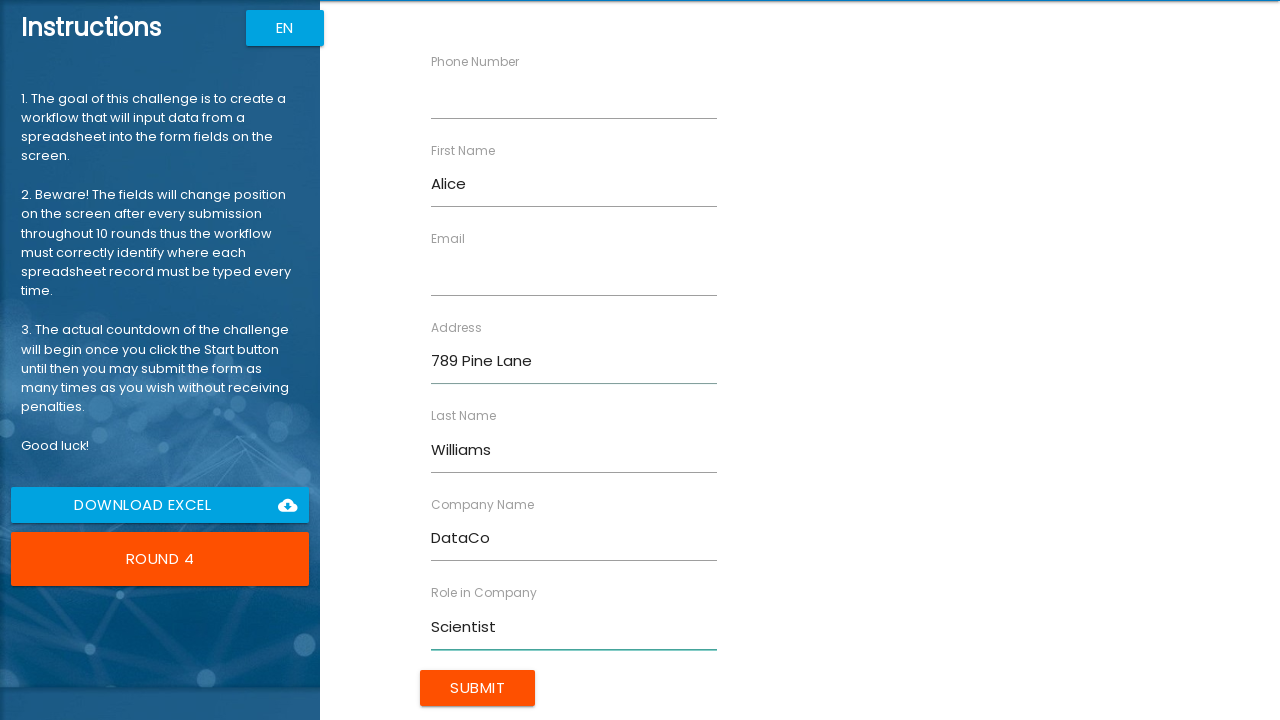

Filled Email field with 'awilliams@dataco.com' on input[ng-reflect-name='labelEmail']
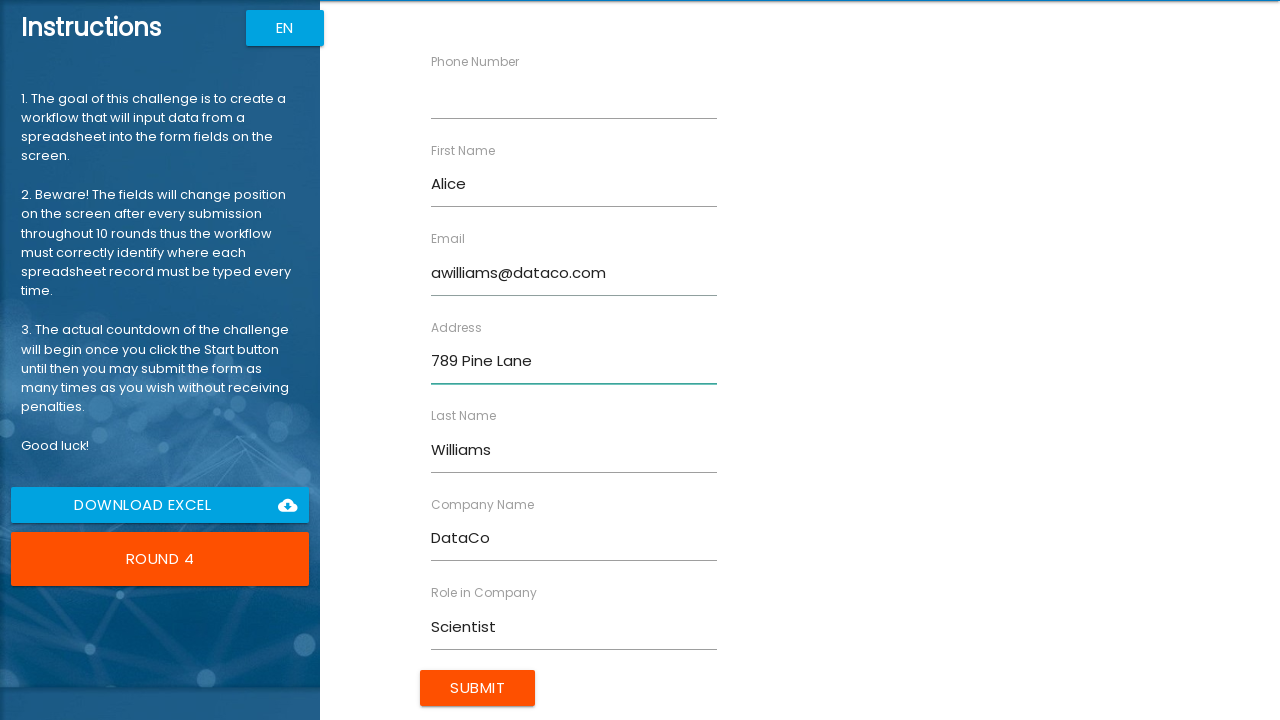

Filled Phone Number field with '844-456-7890' on input[ng-reflect-name='labelPhone']
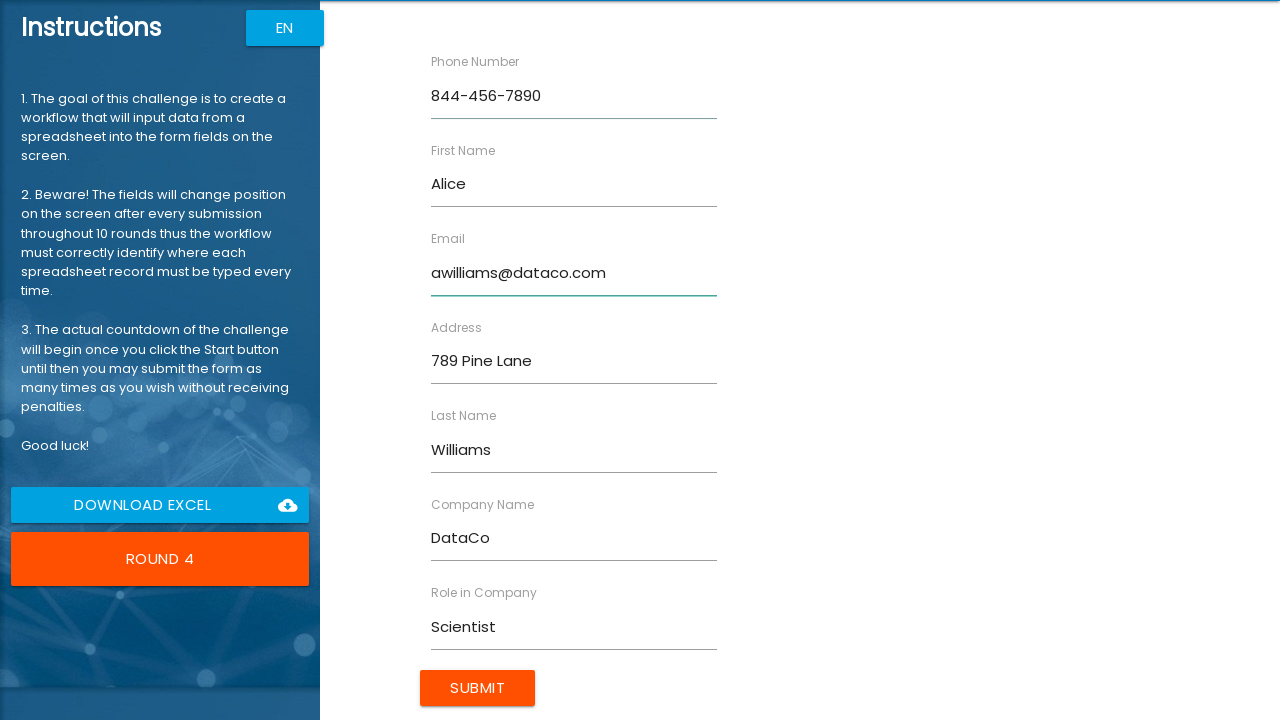

Clicked Submit button for record: Alice Williams at (478, 688) on input[value='Submit']
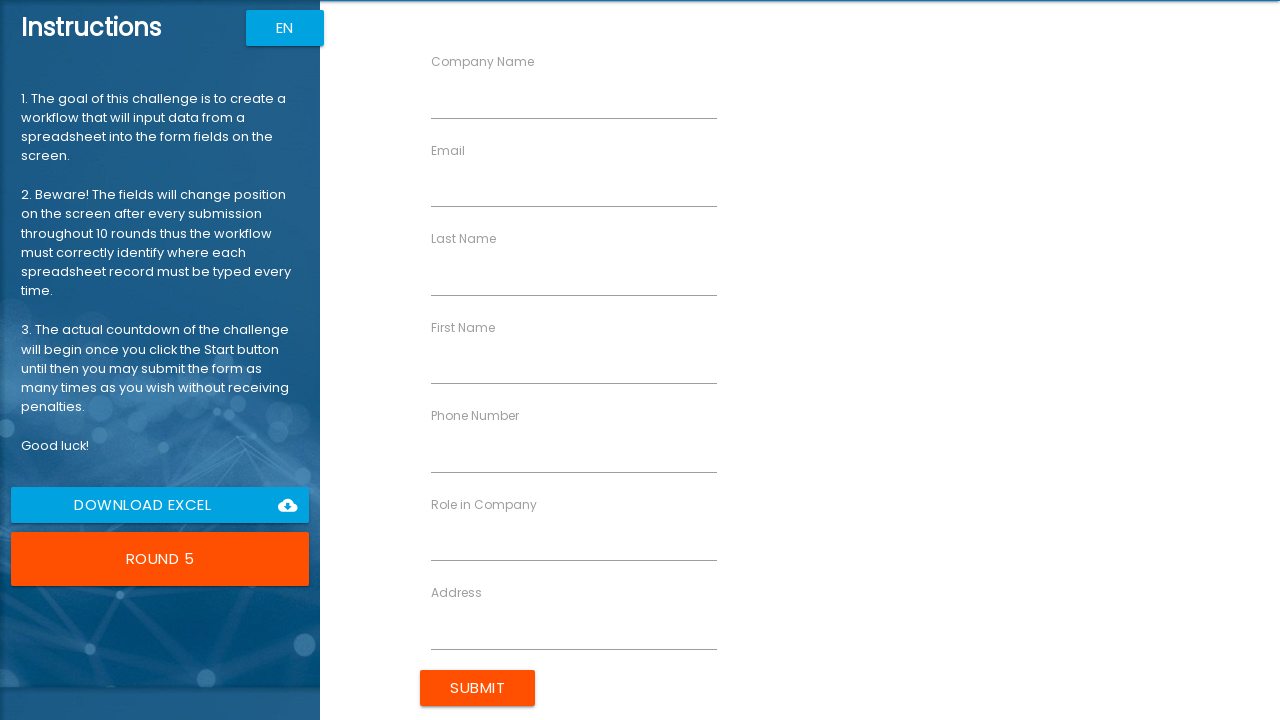

Filled First Name field with 'Charlie' on input[ng-reflect-name='labelFirstName']
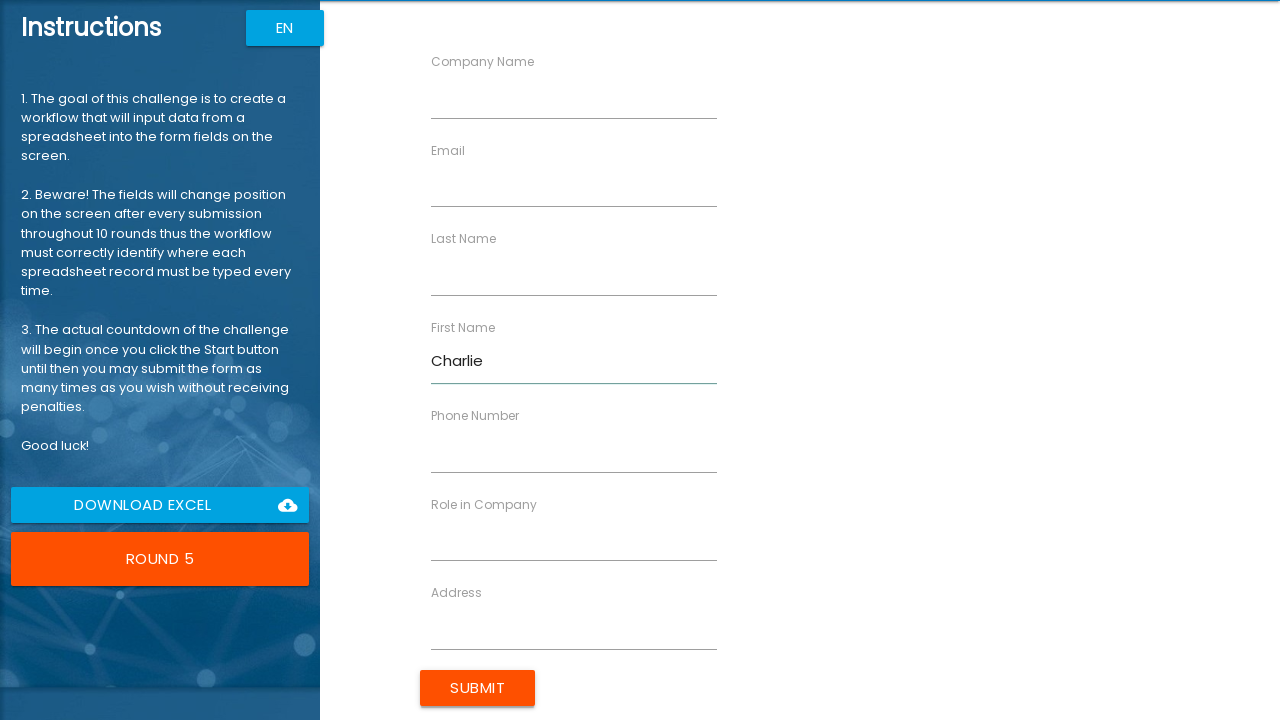

Filled Last Name field with 'Brown' on input[ng-reflect-name='labelLastName']
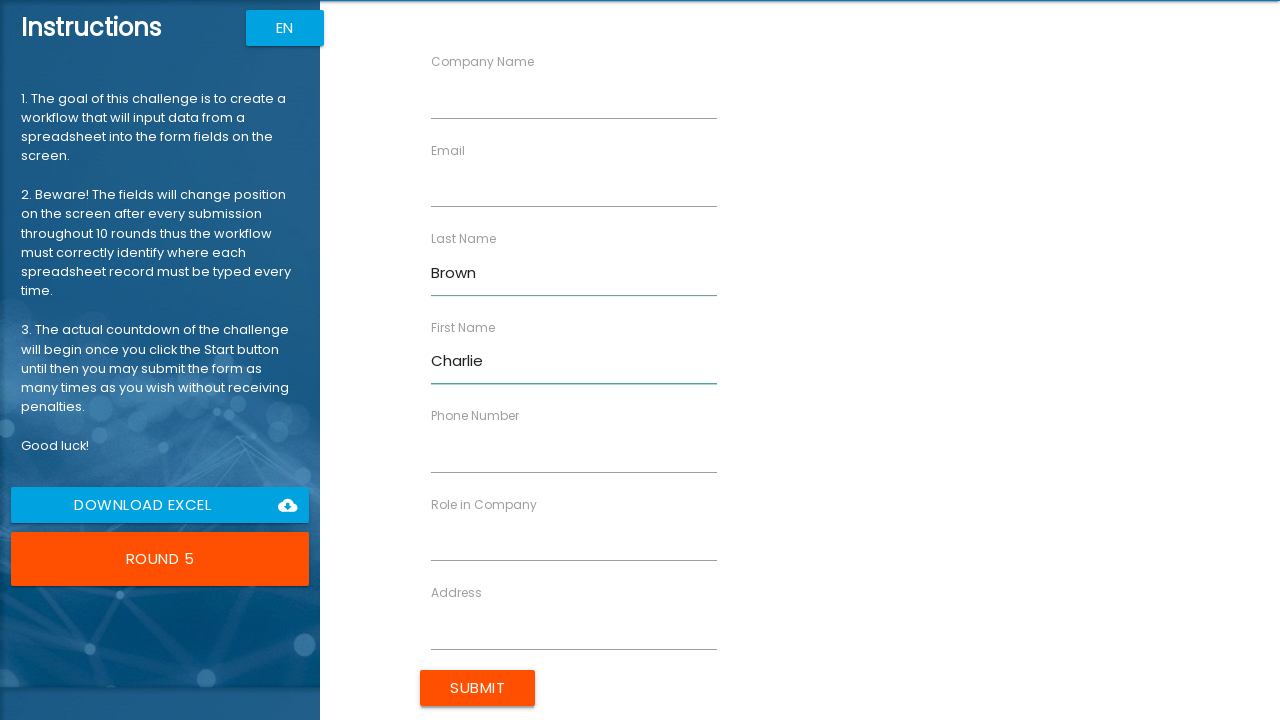

Filled Company Name field with 'WebDev Inc' on input[ng-reflect-name='labelCompanyName']
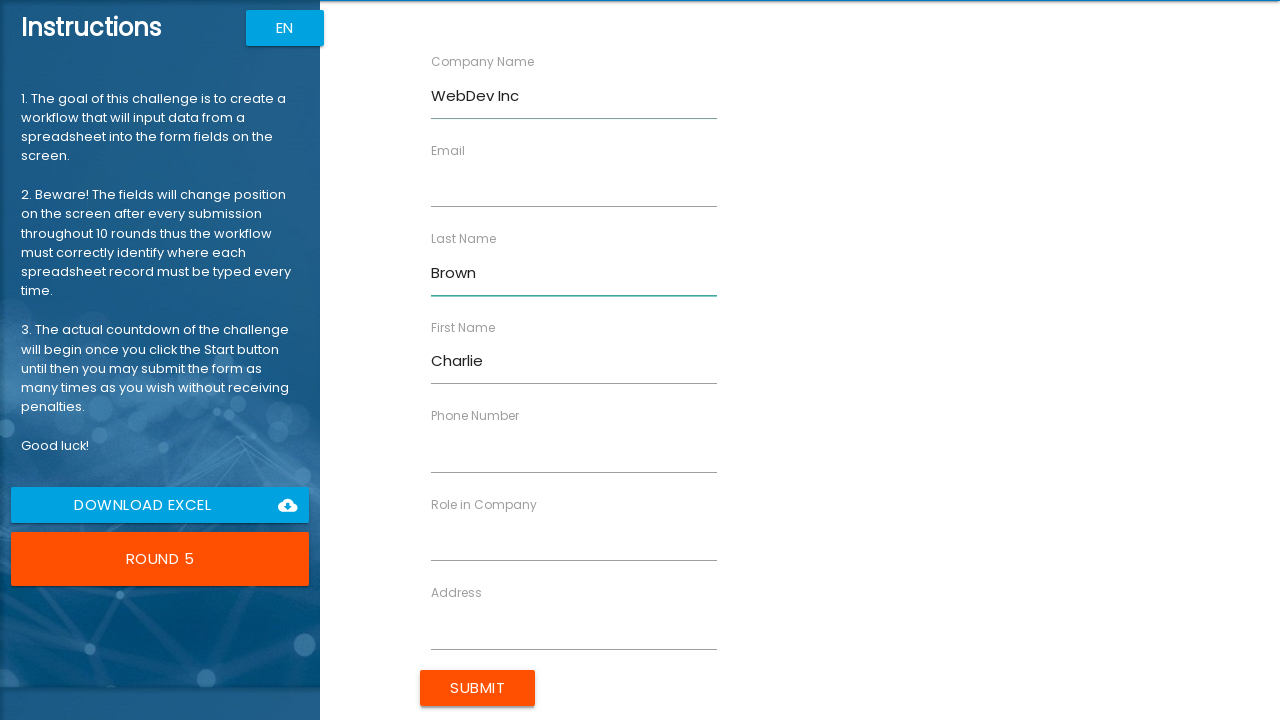

Filled Role in Company field with 'Designer' on input[ng-reflect-name='labelRole']
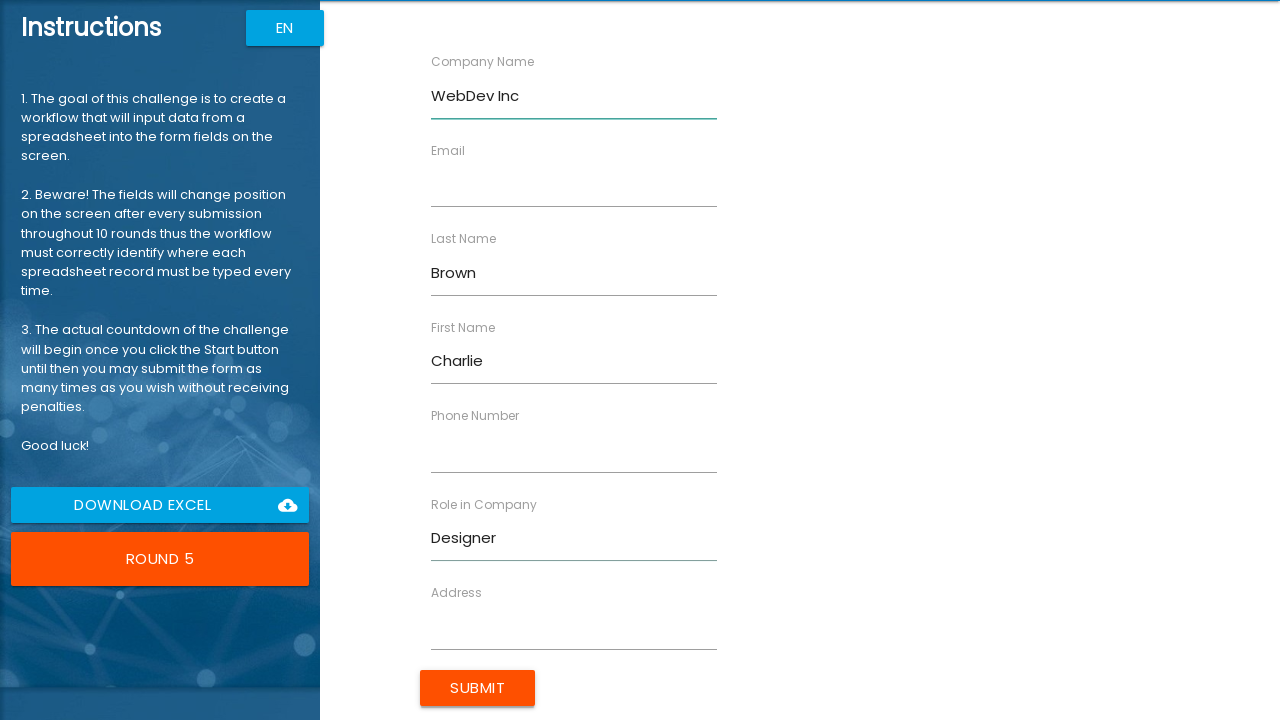

Filled Address field with '321 Elm Street' on input[ng-reflect-name='labelAddress']
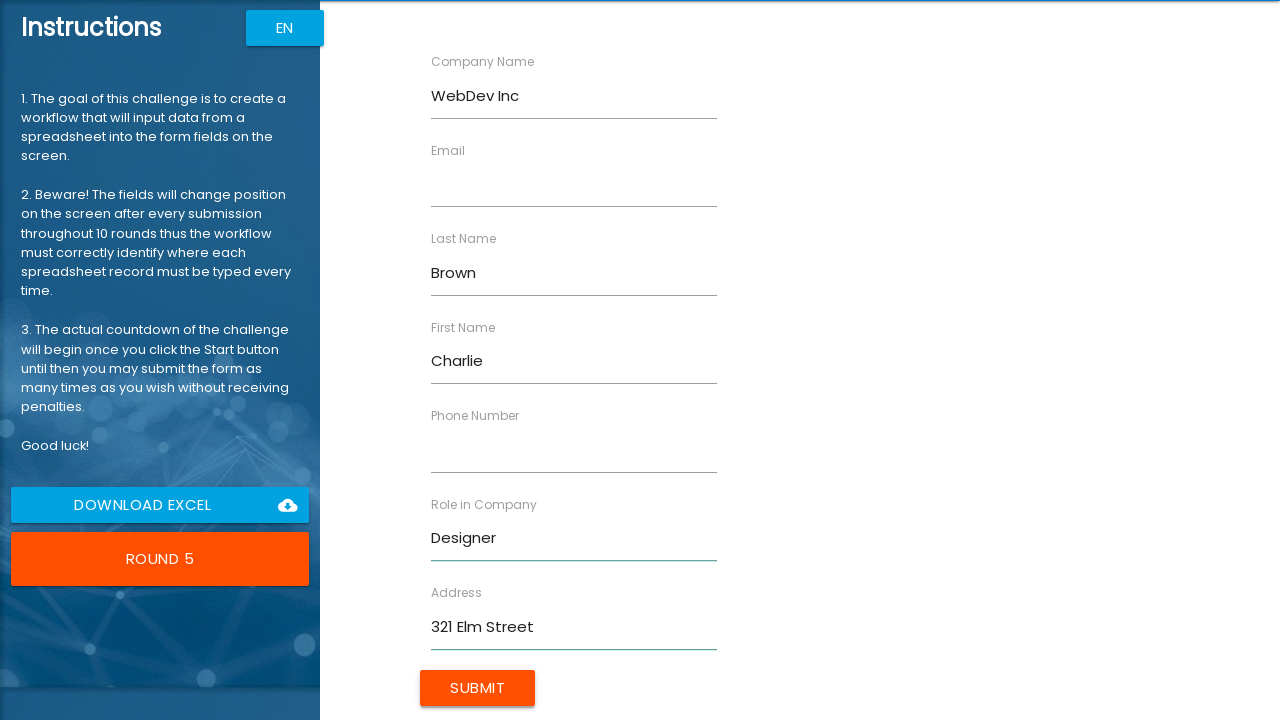

Filled Email field with 'cbrown@webdev.com' on input[ng-reflect-name='labelEmail']
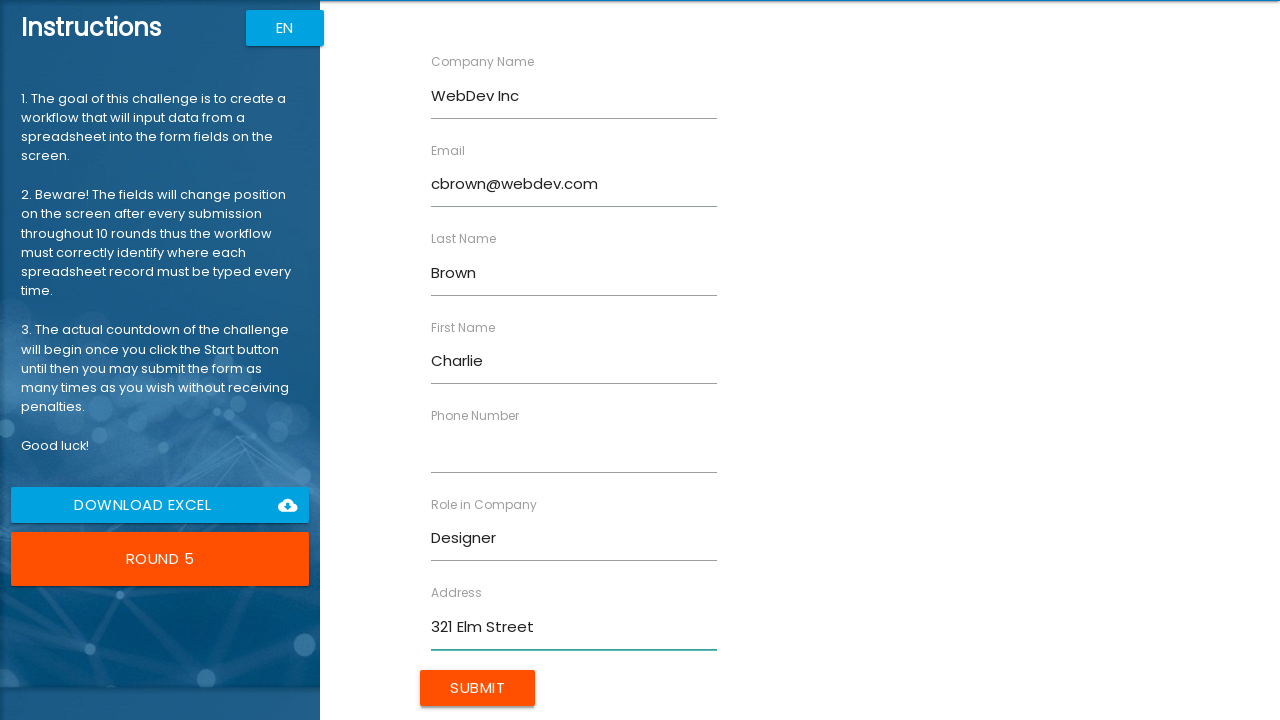

Filled Phone Number field with '844-567-8901' on input[ng-reflect-name='labelPhone']
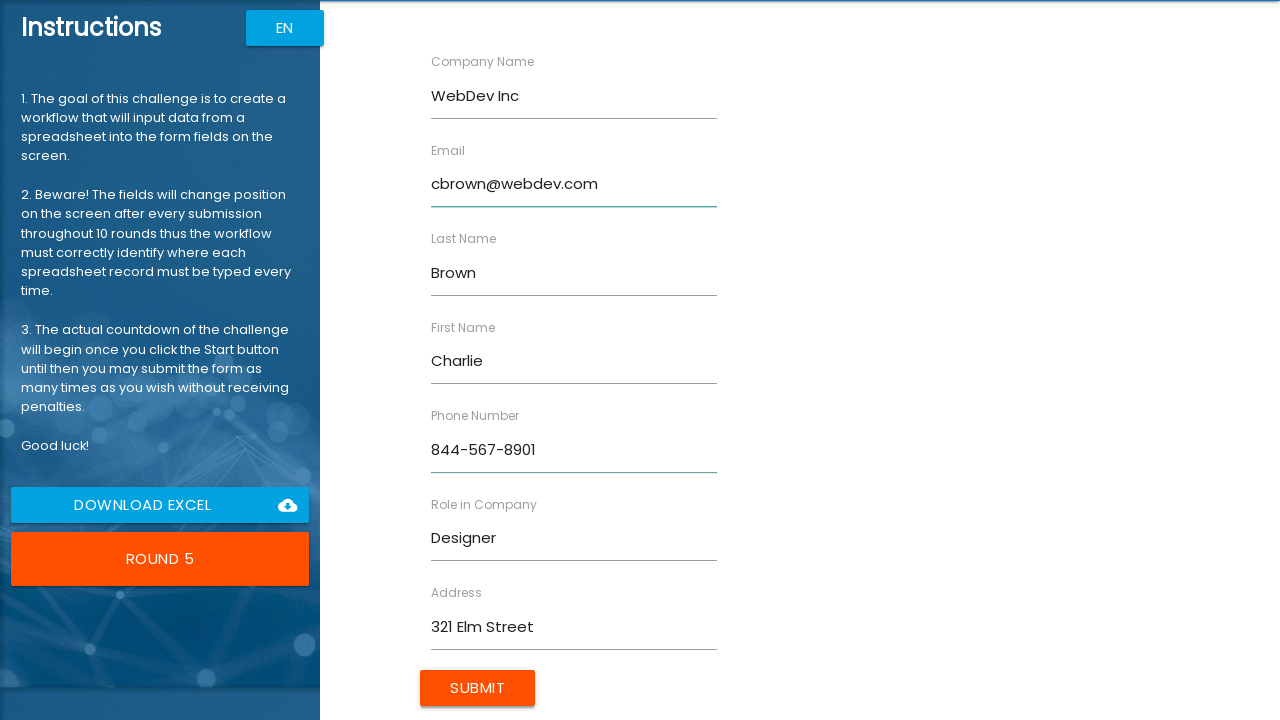

Clicked Submit button for record: Charlie Brown at (478, 688) on input[value='Submit']
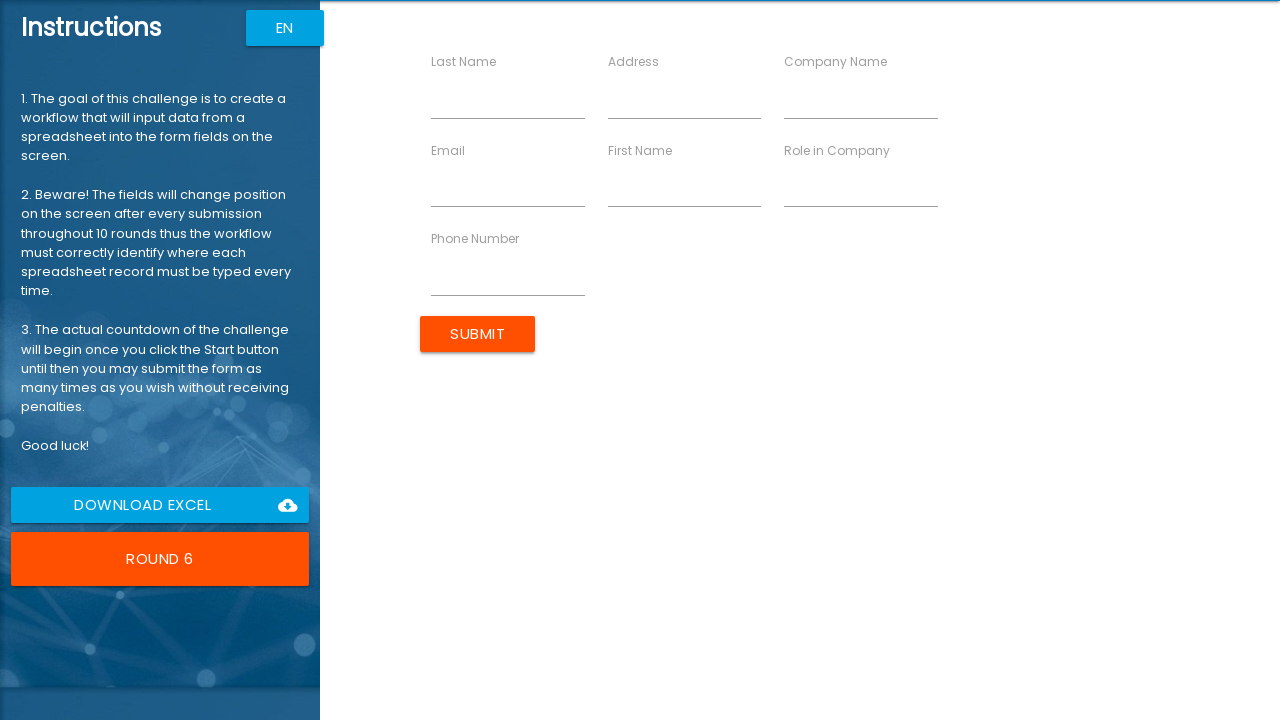

Filled First Name field with 'Diana' on input[ng-reflect-name='labelFirstName']
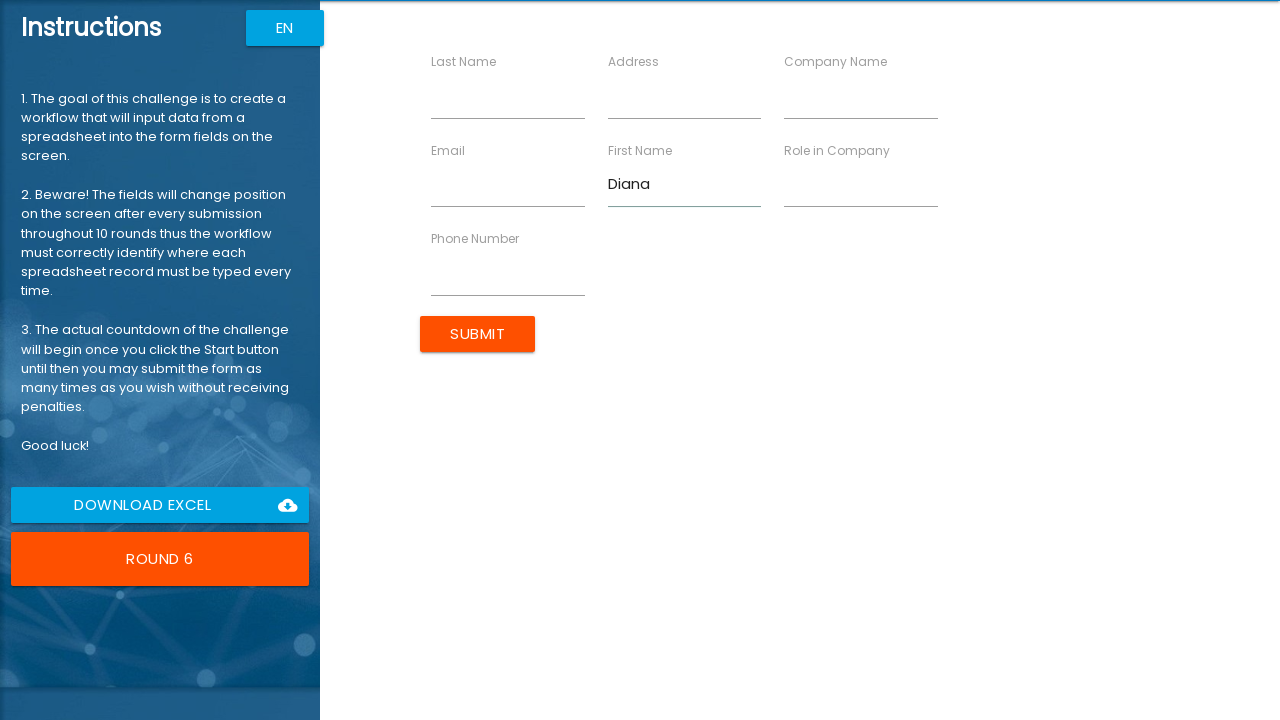

Filled Last Name field with 'Davis' on input[ng-reflect-name='labelLastName']
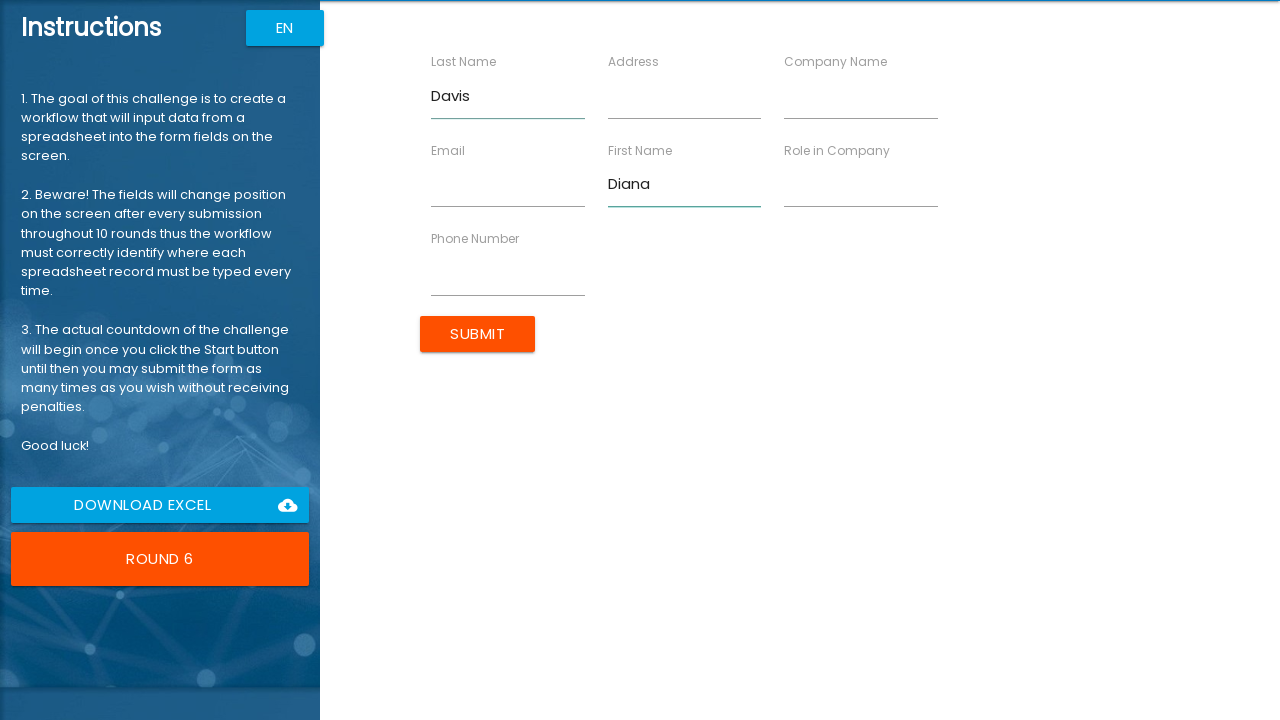

Filled Company Name field with 'CloudTech' on input[ng-reflect-name='labelCompanyName']
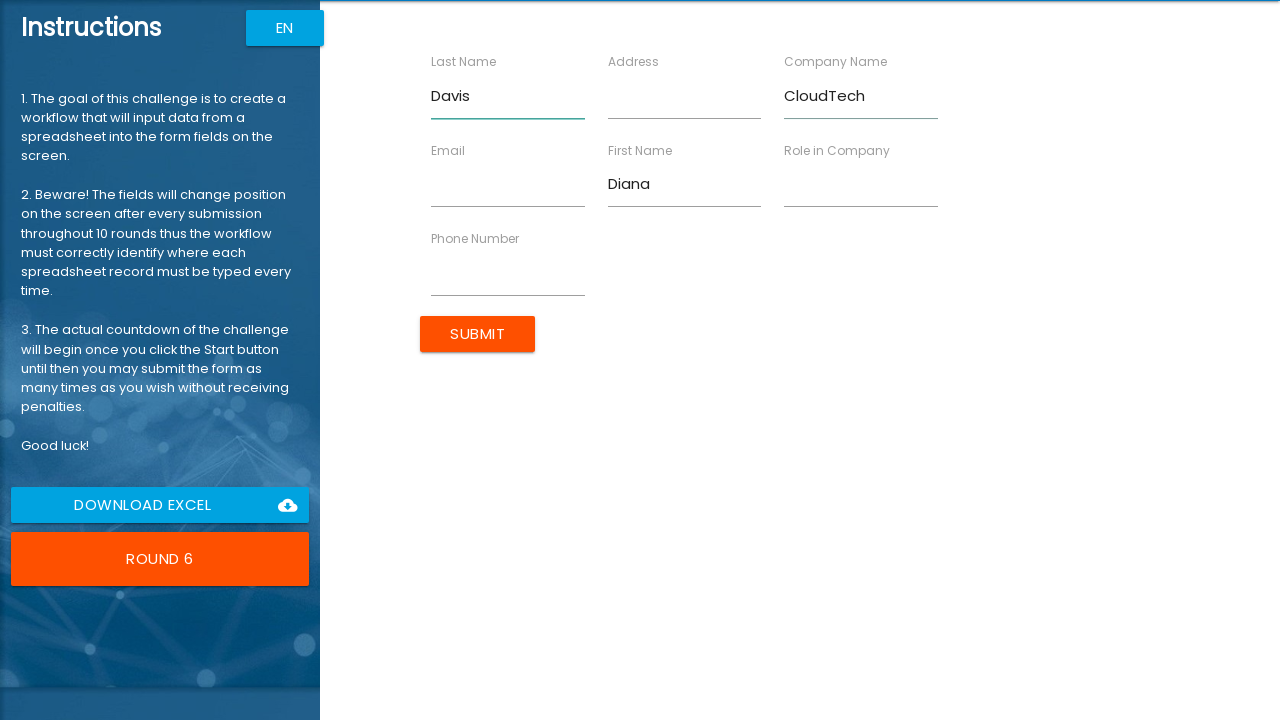

Filled Role in Company field with 'Engineer' on input[ng-reflect-name='labelRole']
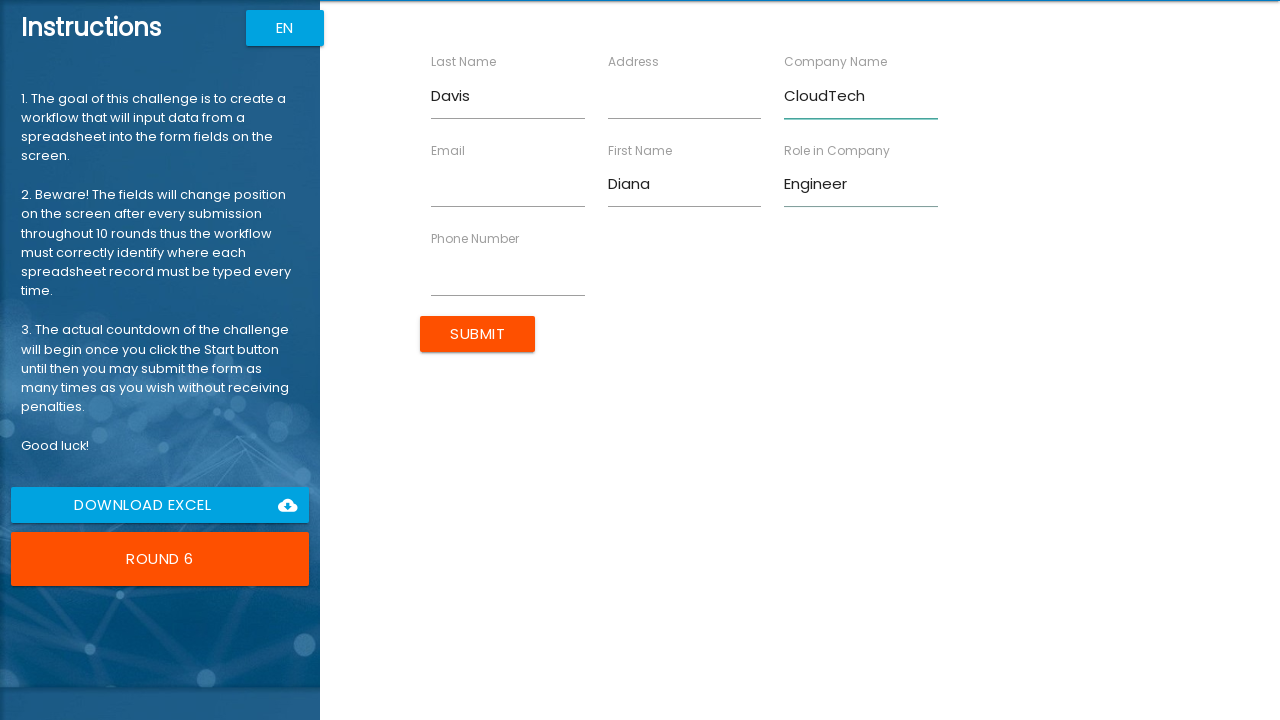

Filled Address field with '654 Maple Road' on input[ng-reflect-name='labelAddress']
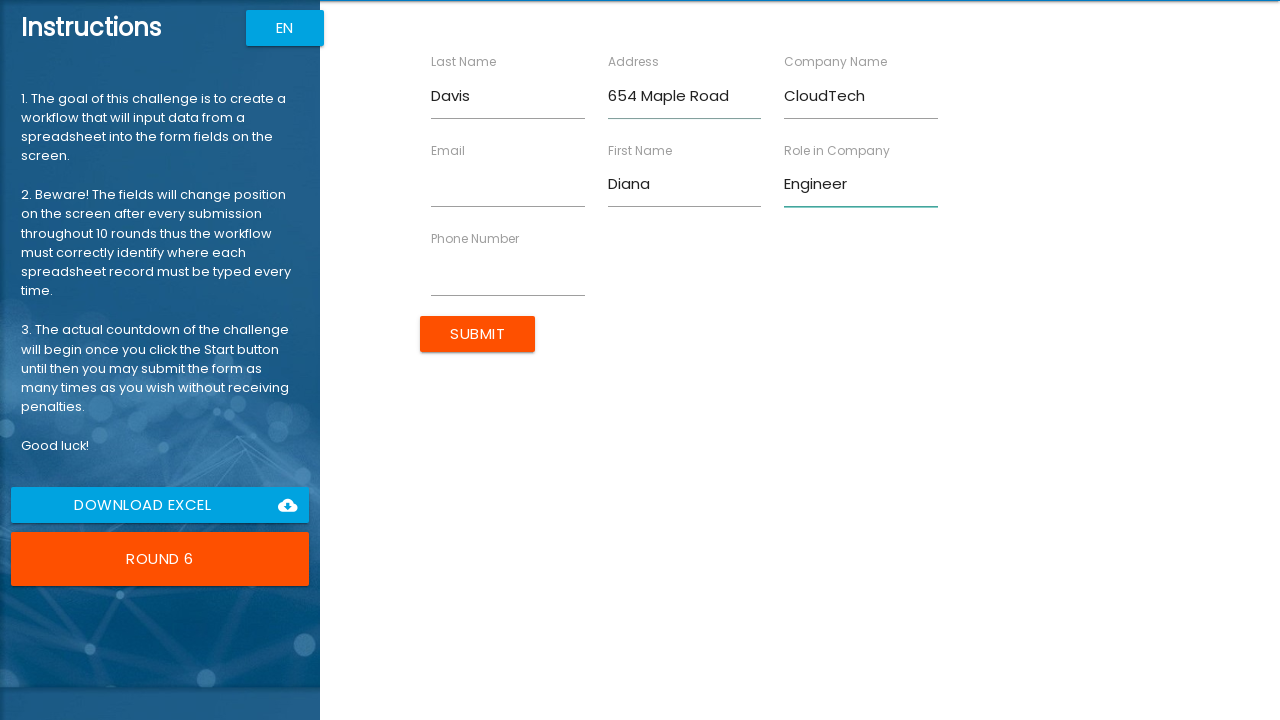

Filled Email field with 'ddavis@cloudtech.com' on input[ng-reflect-name='labelEmail']
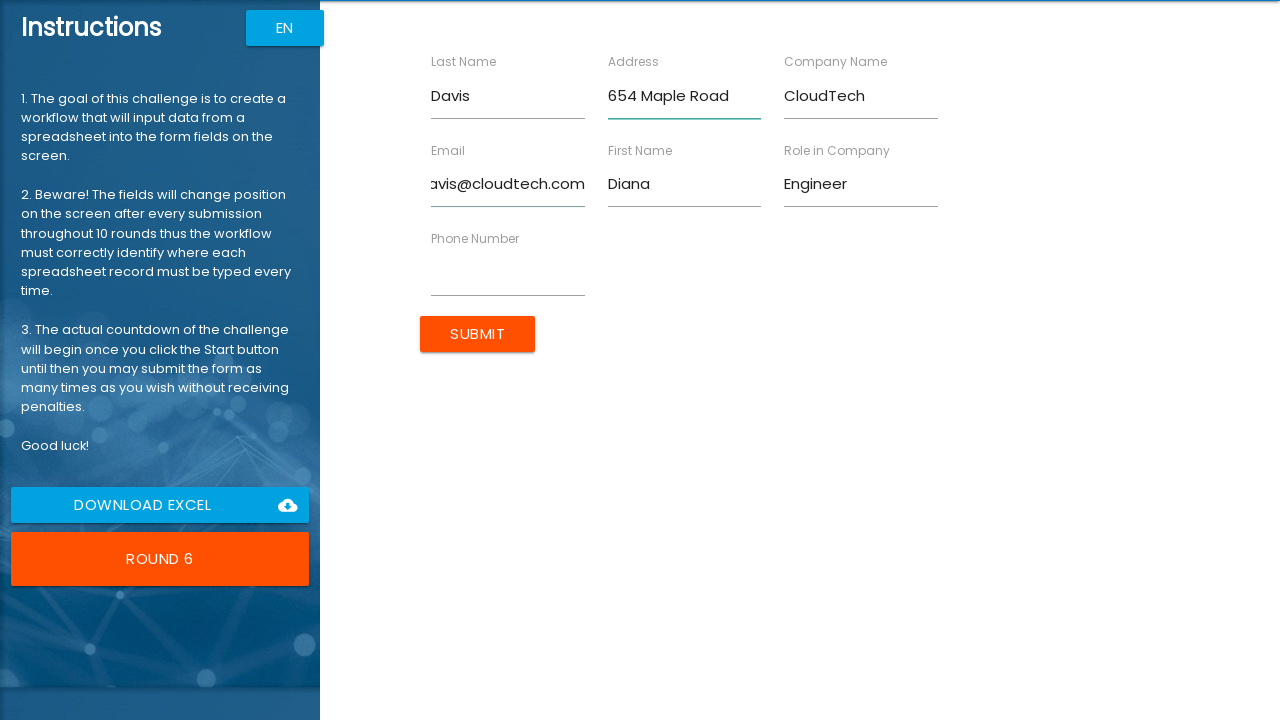

Filled Phone Number field with '844-678-9012' on input[ng-reflect-name='labelPhone']
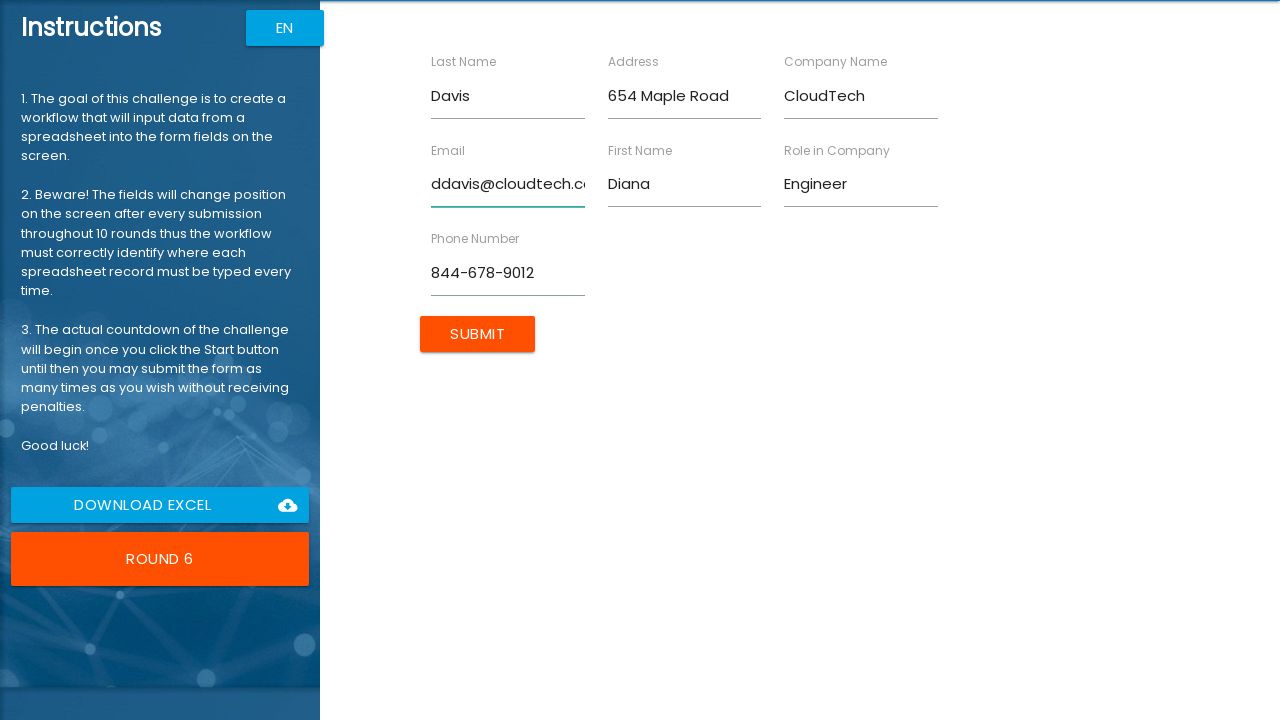

Clicked Submit button for record: Diana Davis at (478, 334) on input[value='Submit']
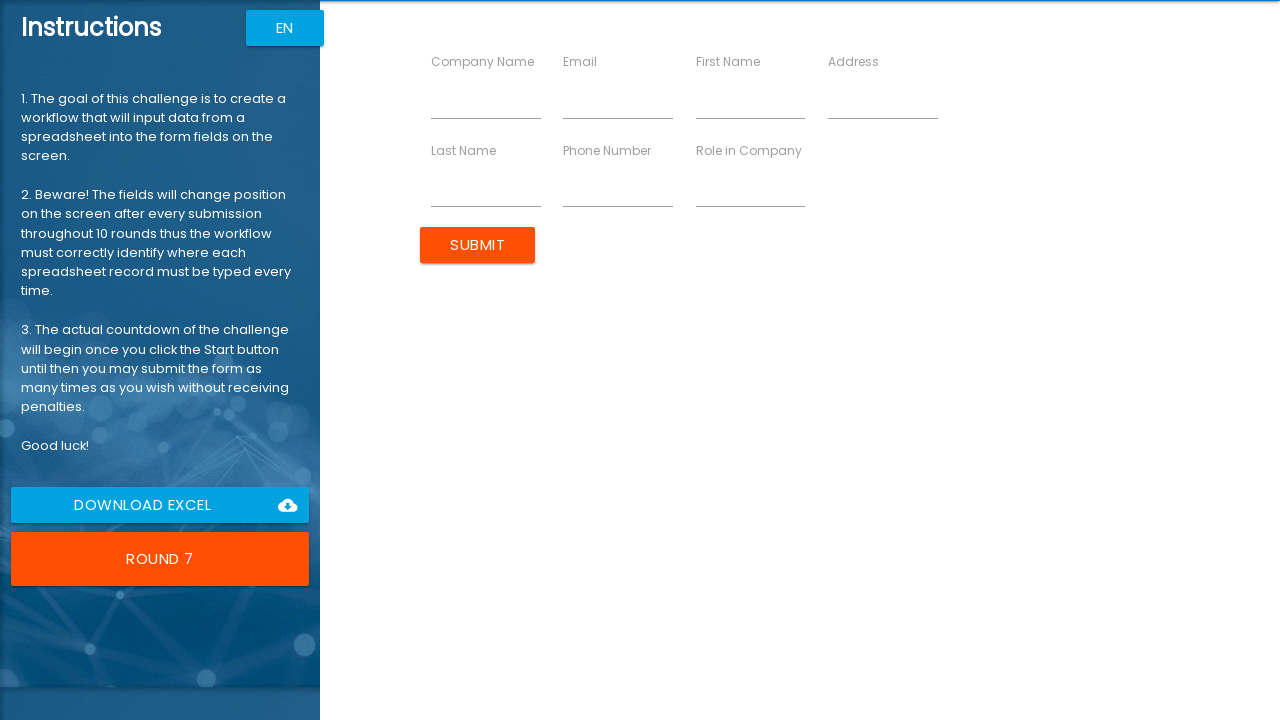

Filled First Name field with 'Edward' on input[ng-reflect-name='labelFirstName']
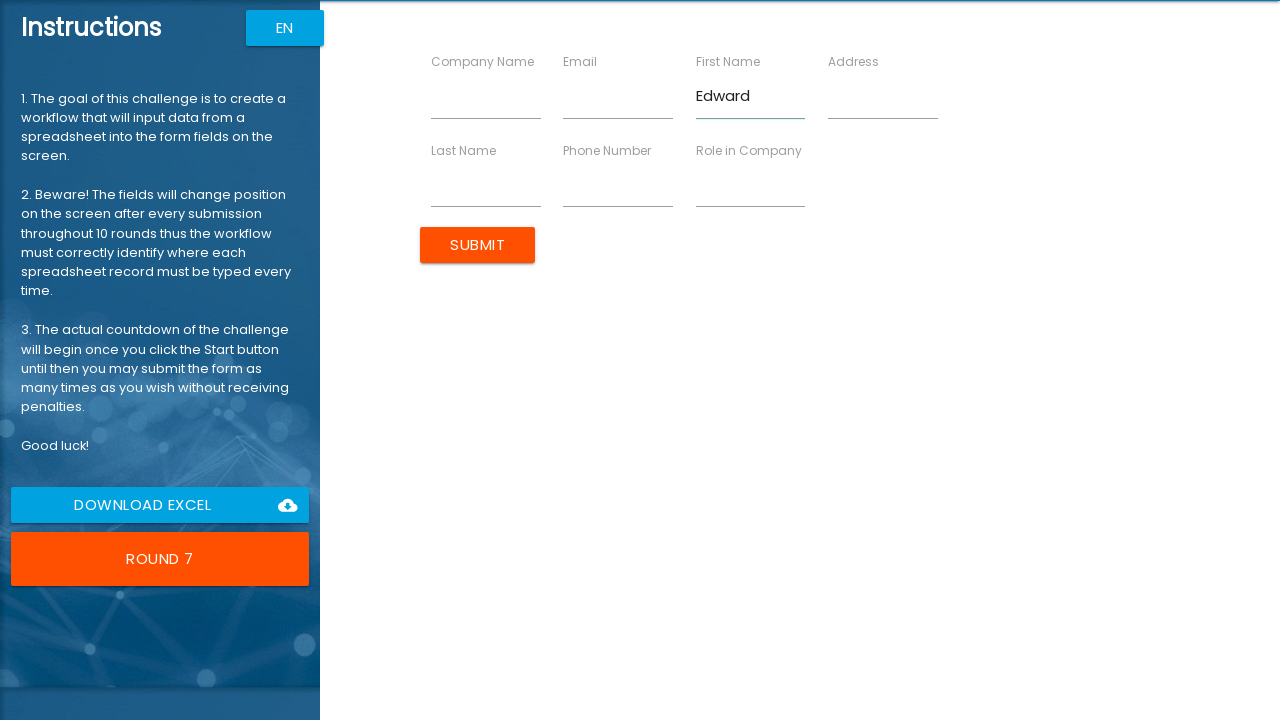

Filled Last Name field with 'Miller' on input[ng-reflect-name='labelLastName']
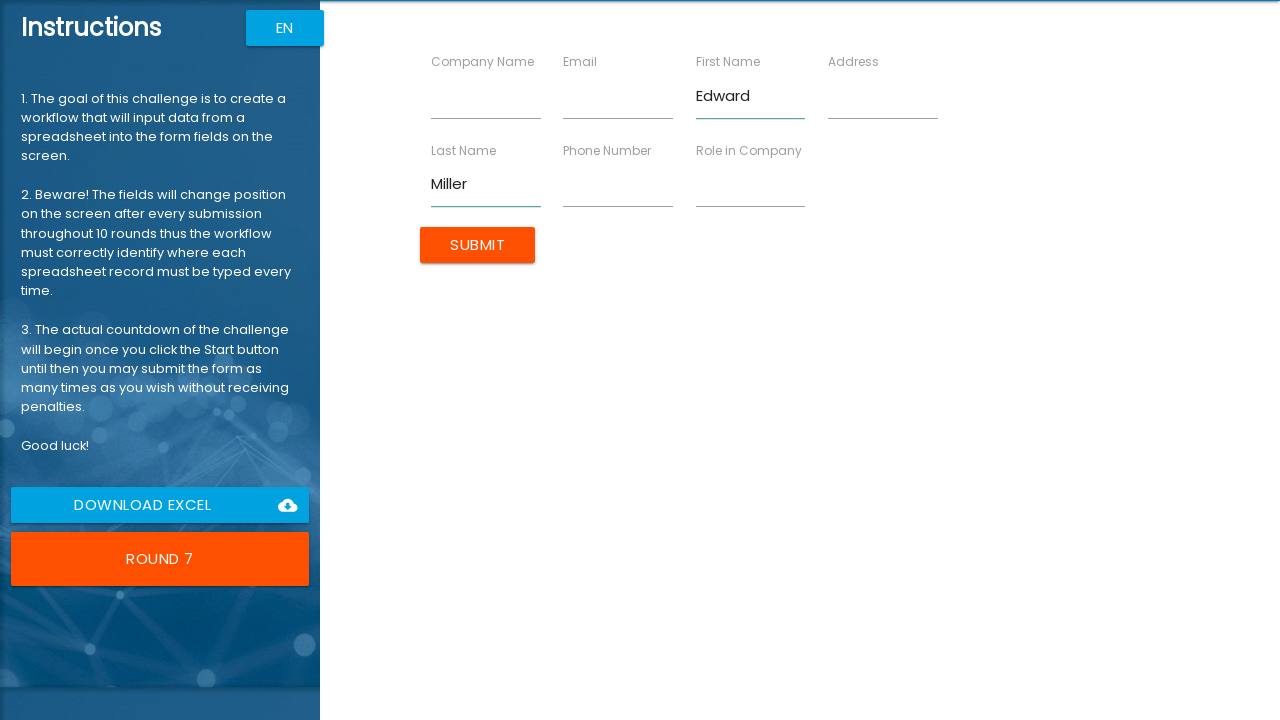

Filled Company Name field with 'FinanceHub' on input[ng-reflect-name='labelCompanyName']
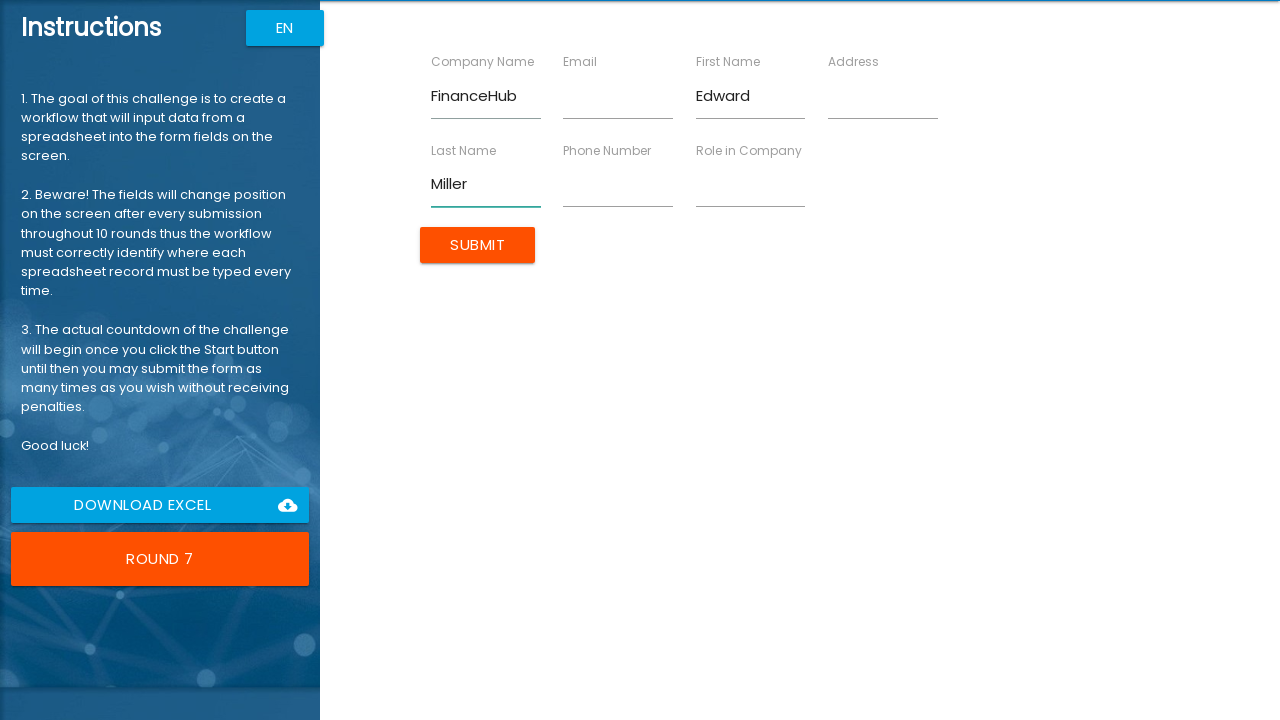

Filled Role in Company field with 'Accountant' on input[ng-reflect-name='labelRole']
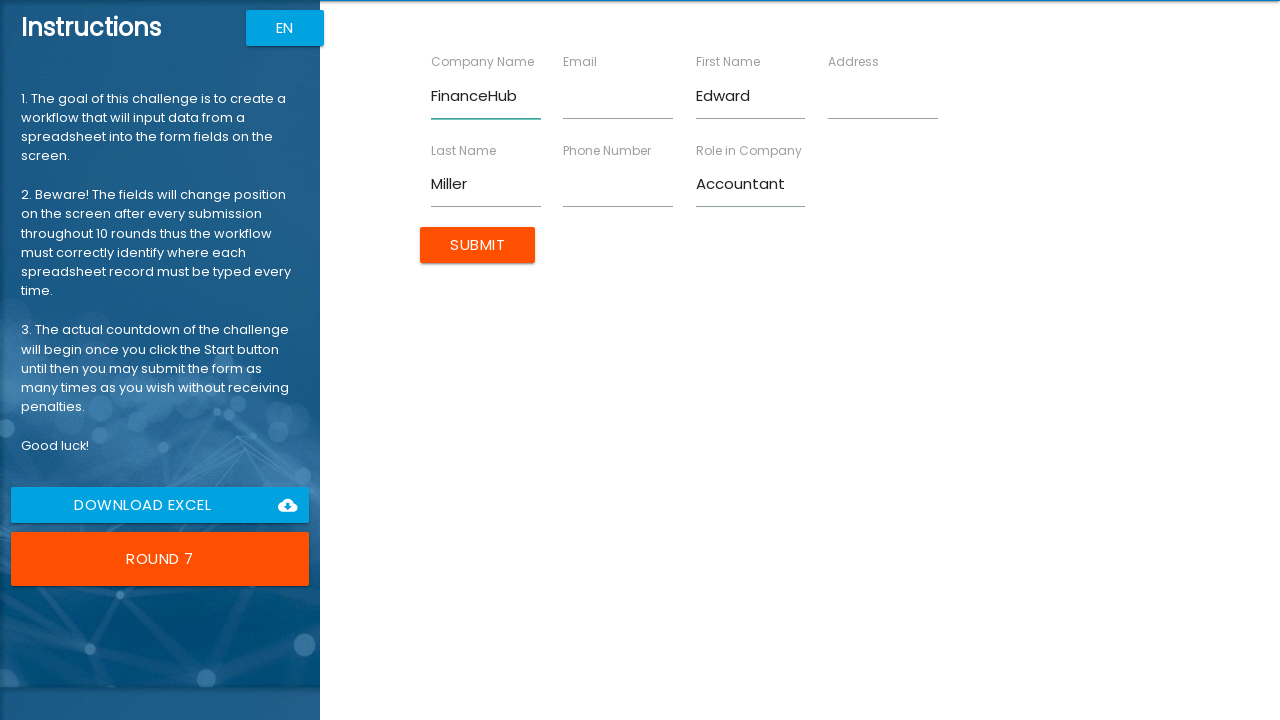

Filled Address field with '987 Cedar Boulevard' on input[ng-reflect-name='labelAddress']
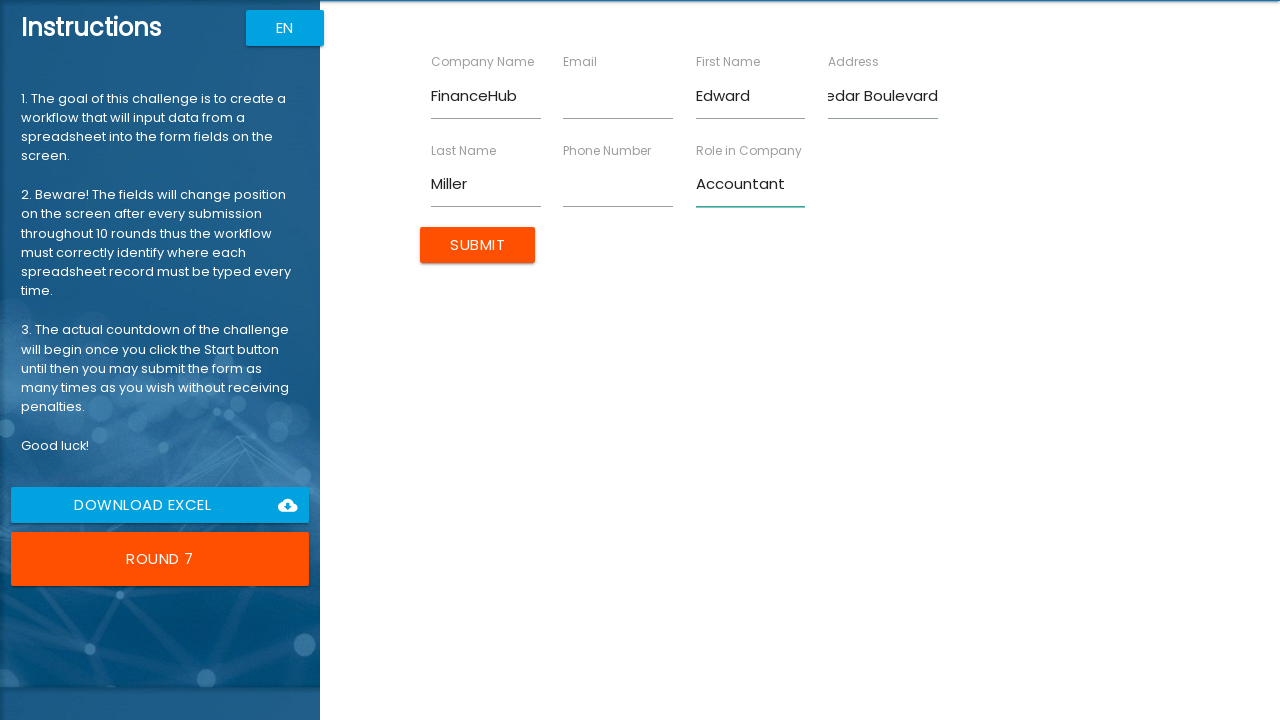

Filled Email field with 'emiller@financehub.com' on input[ng-reflect-name='labelEmail']
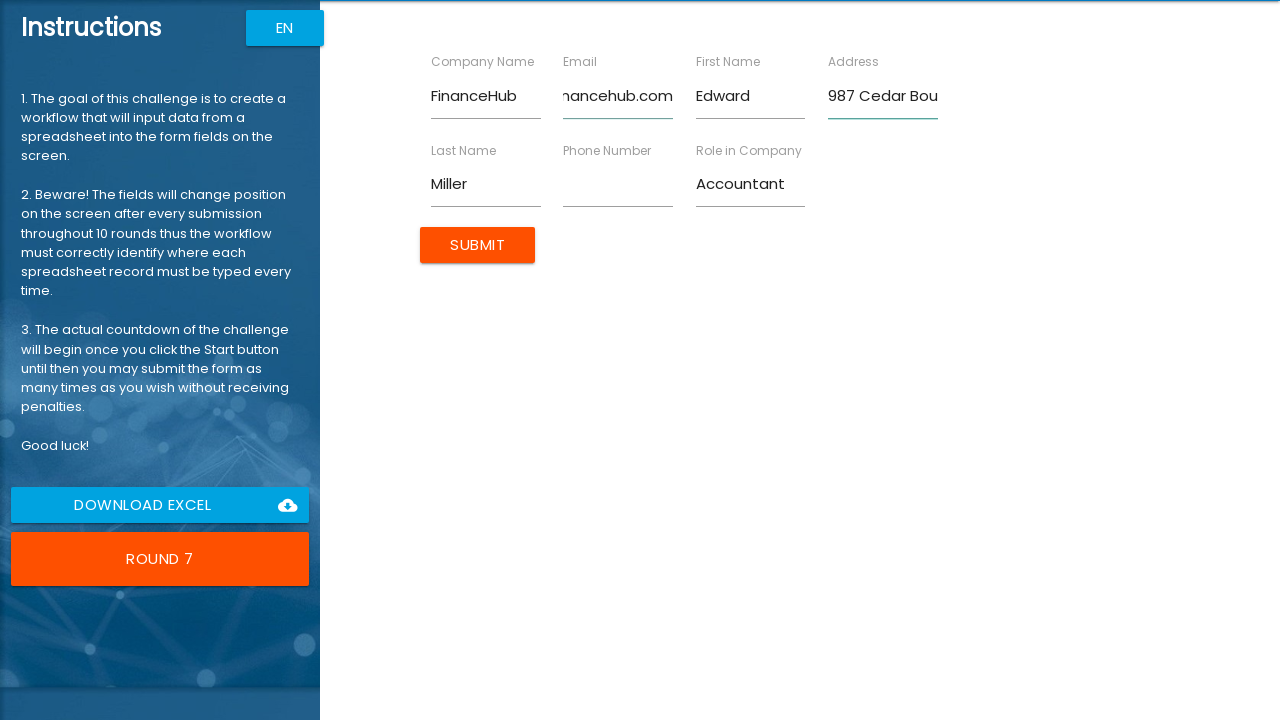

Filled Phone Number field with '844-789-0123' on input[ng-reflect-name='labelPhone']
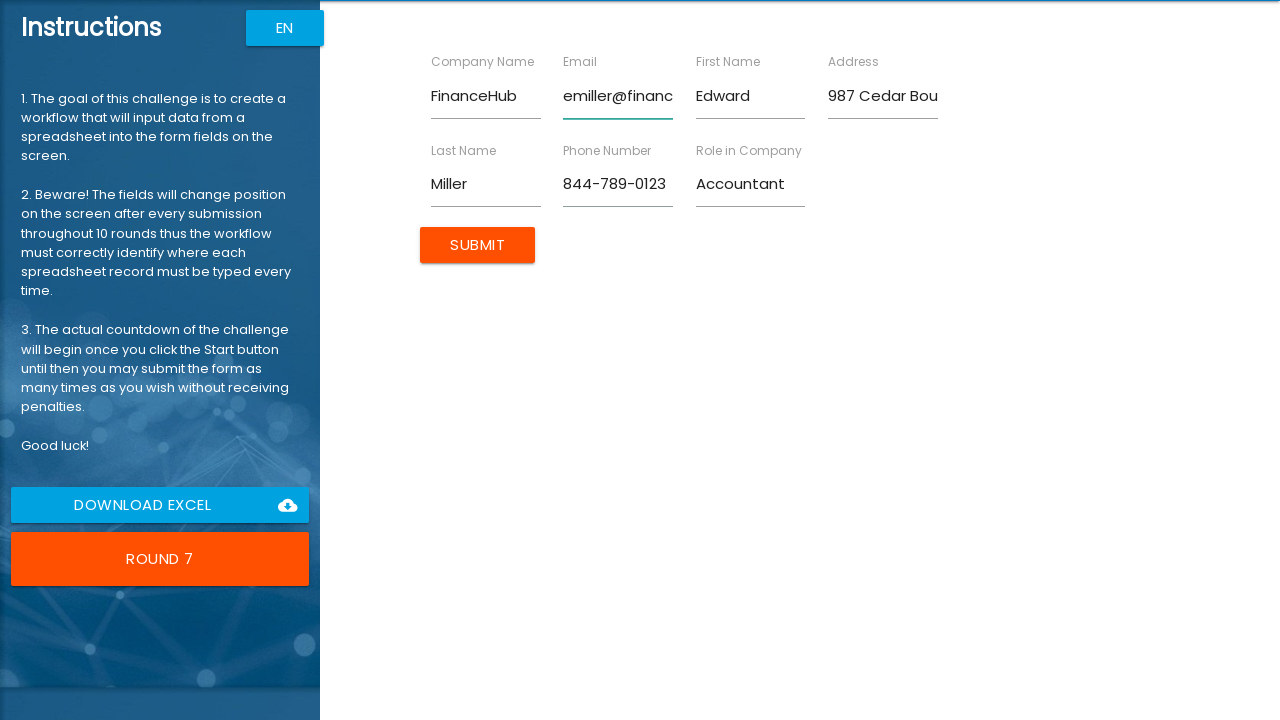

Clicked Submit button for record: Edward Miller at (478, 245) on input[value='Submit']
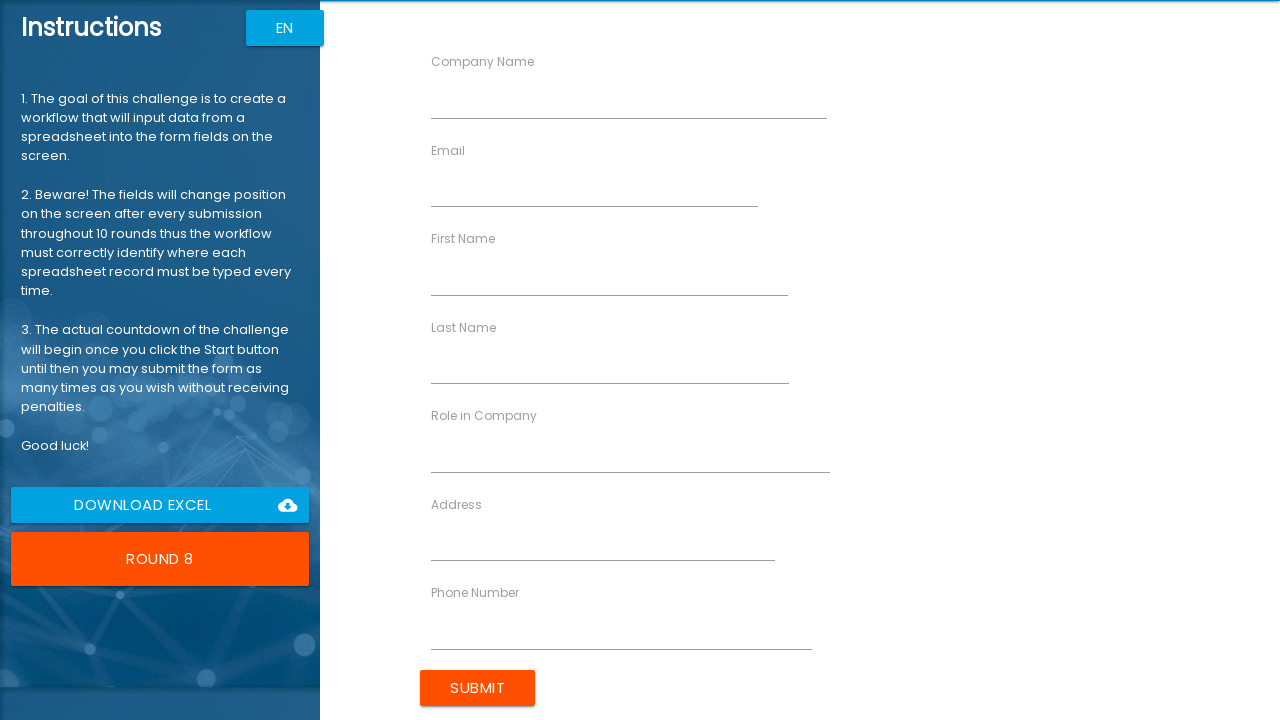

Filled First Name field with 'Fiona' on input[ng-reflect-name='labelFirstName']
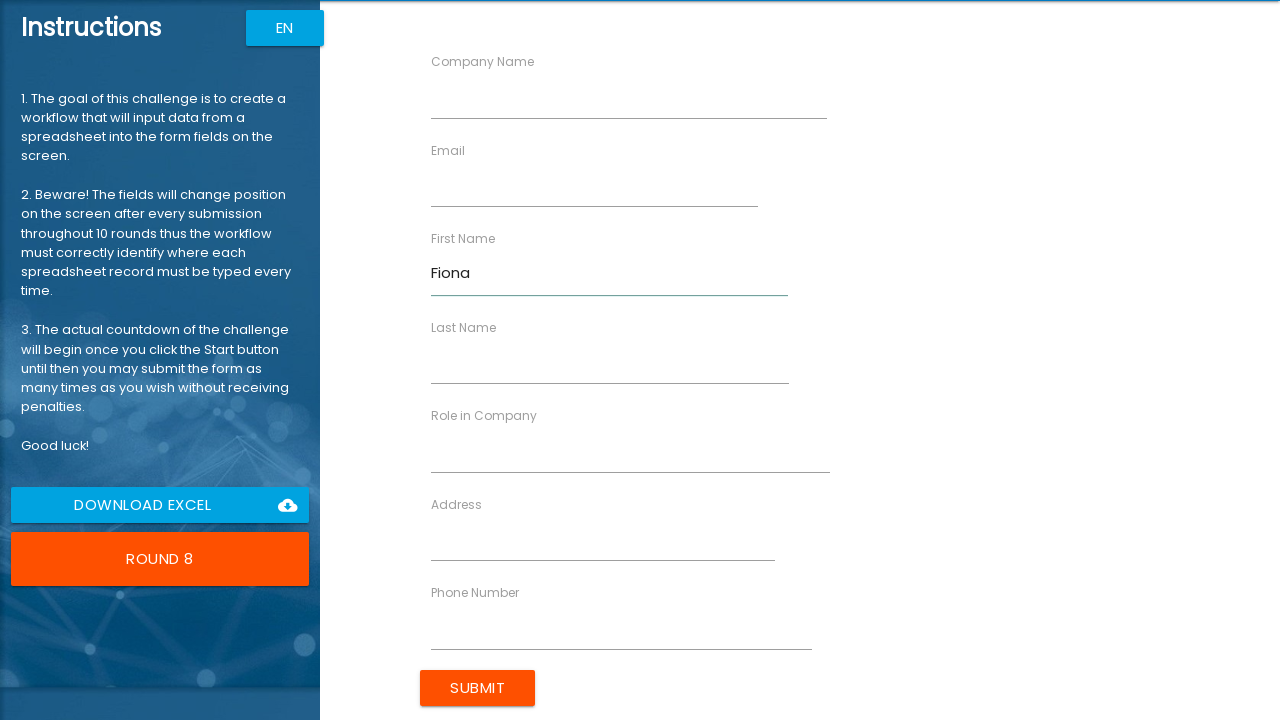

Filled Last Name field with 'Wilson' on input[ng-reflect-name='labelLastName']
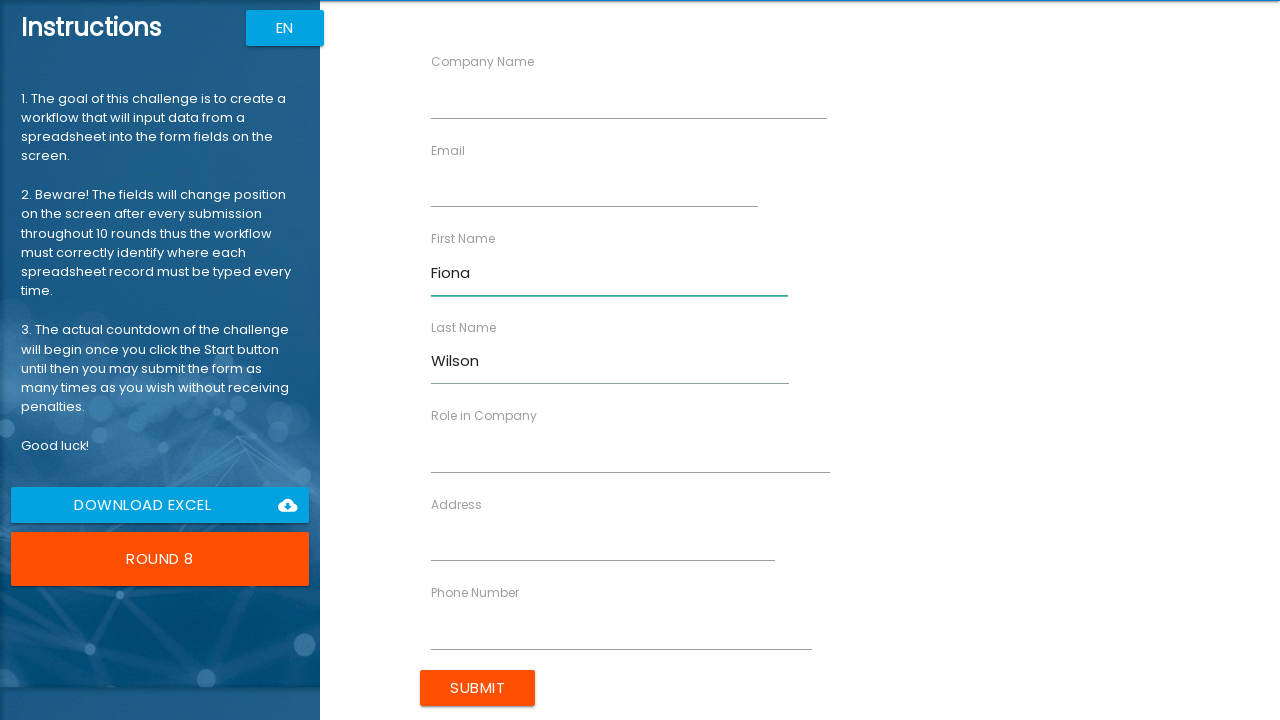

Filled Company Name field with 'MarketPro' on input[ng-reflect-name='labelCompanyName']
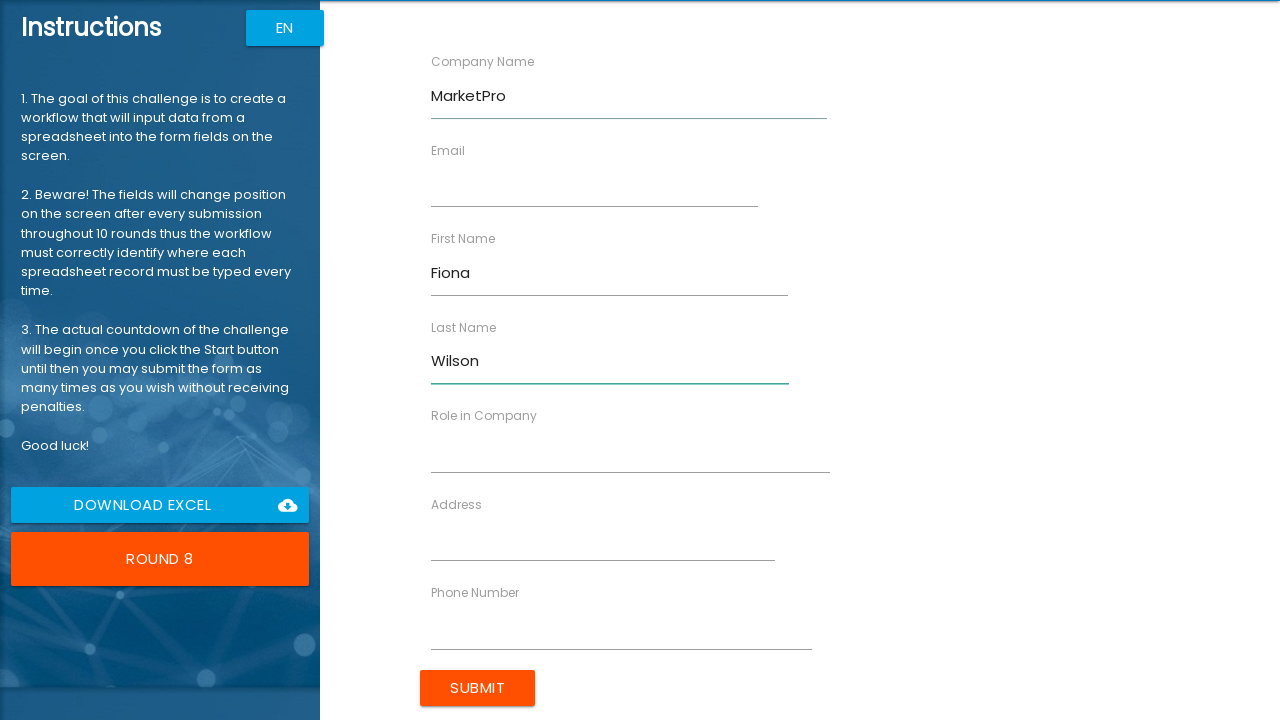

Filled Role in Company field with 'Consultant' on input[ng-reflect-name='labelRole']
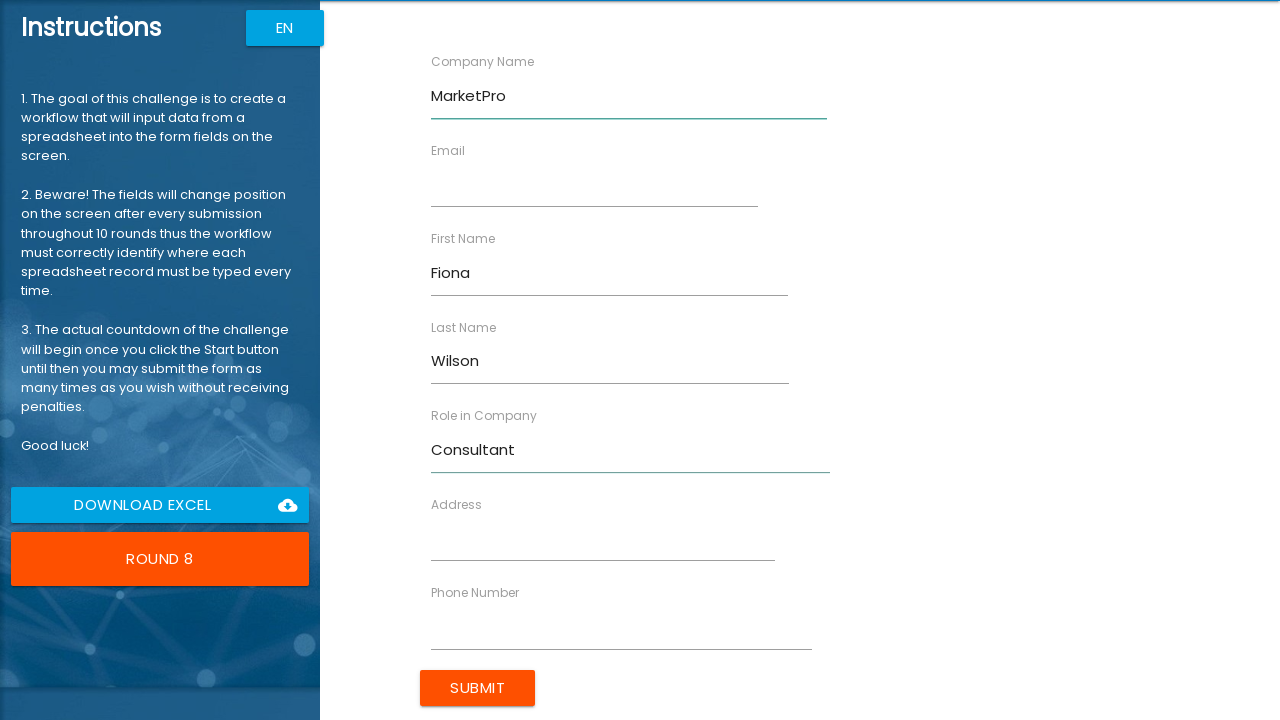

Filled Address field with '246 Birch Way' on input[ng-reflect-name='labelAddress']
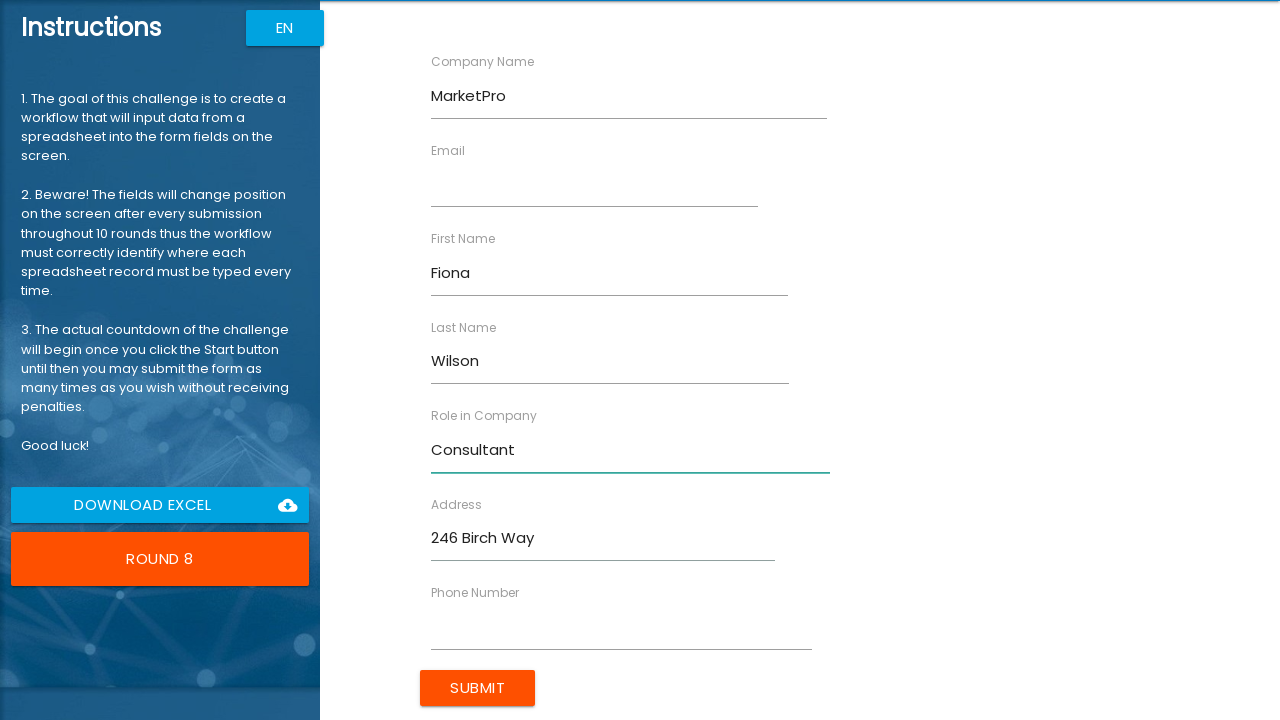

Filled Email field with 'fwilson@marketpro.com' on input[ng-reflect-name='labelEmail']
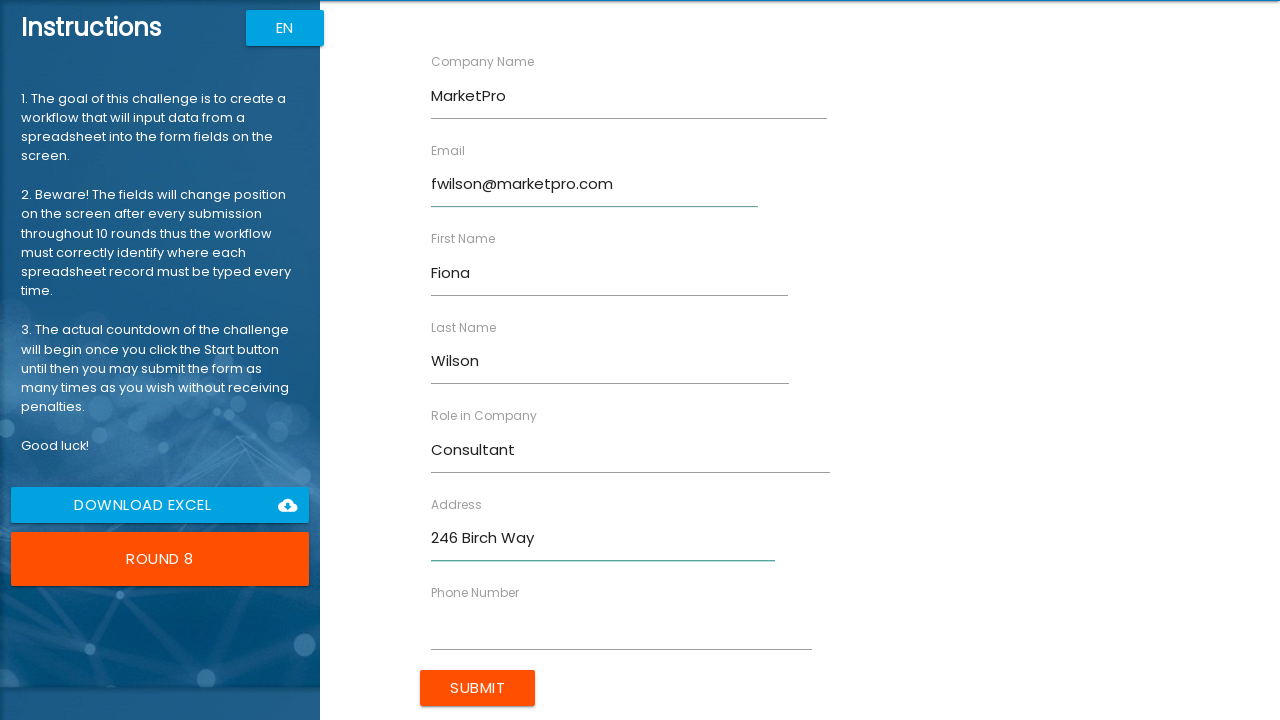

Filled Phone Number field with '844-890-1234' on input[ng-reflect-name='labelPhone']
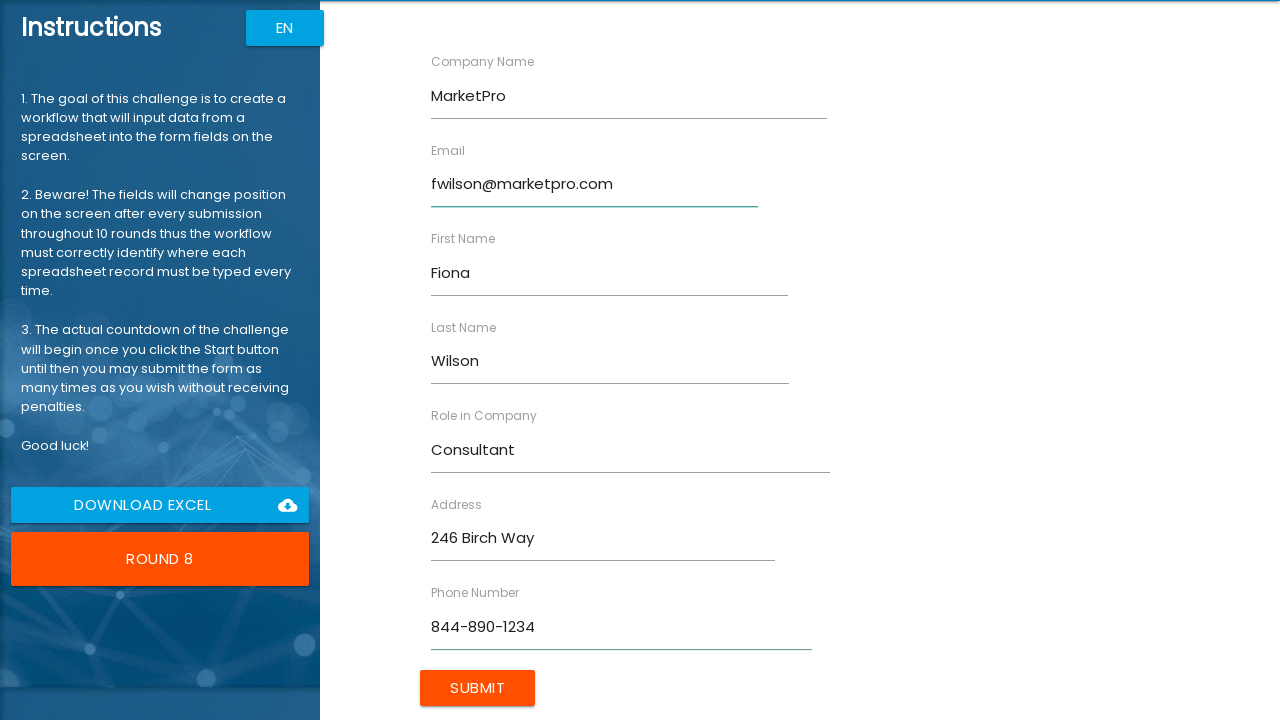

Clicked Submit button for record: Fiona Wilson at (478, 688) on input[value='Submit']
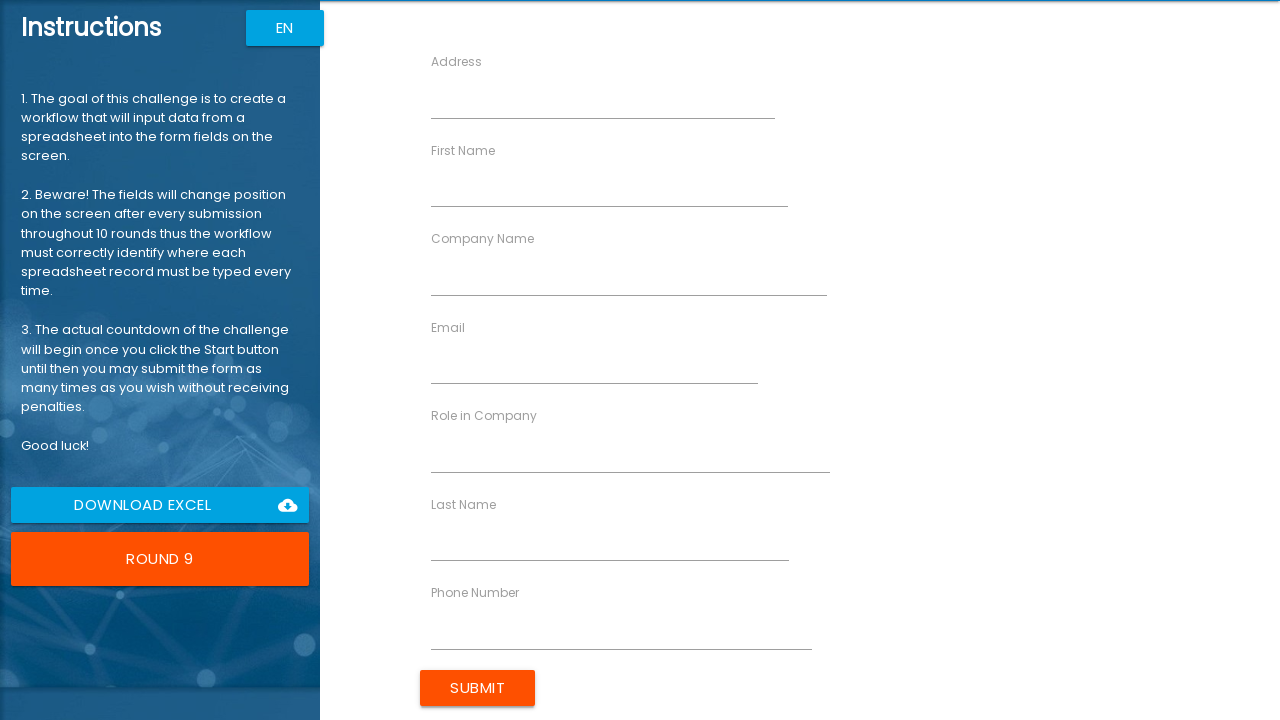

Waited 2 seconds for final results to load
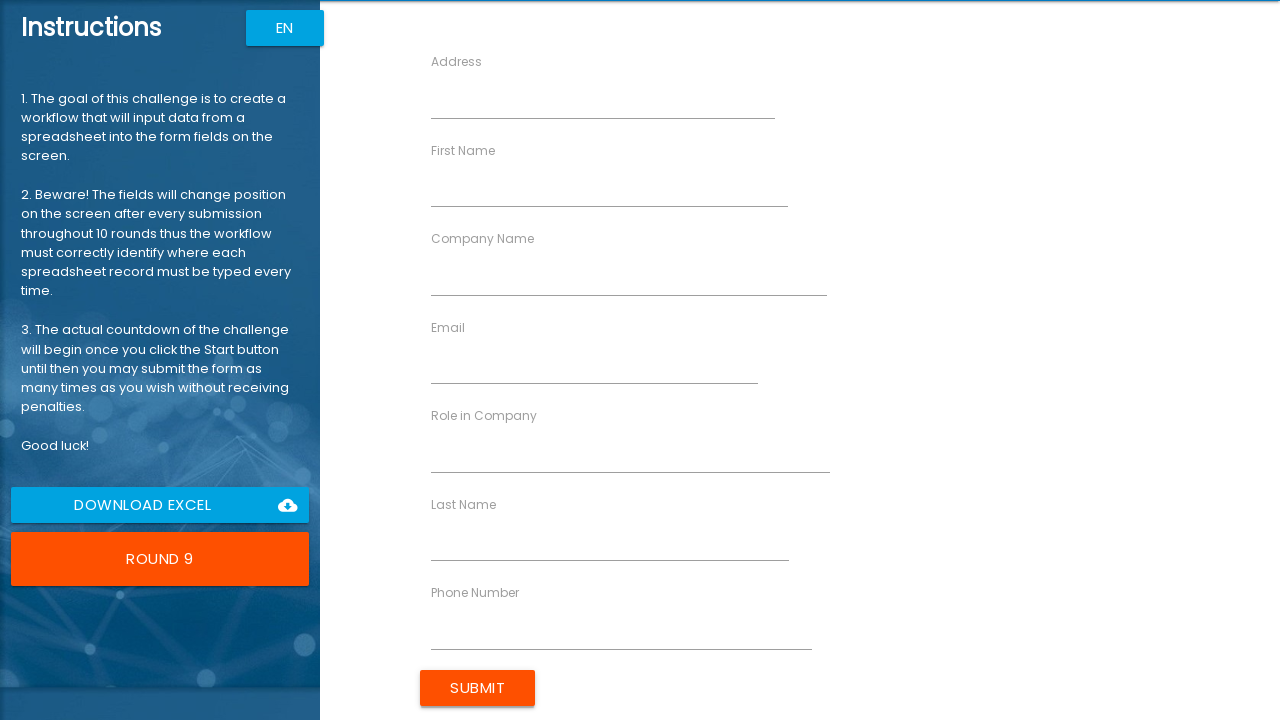

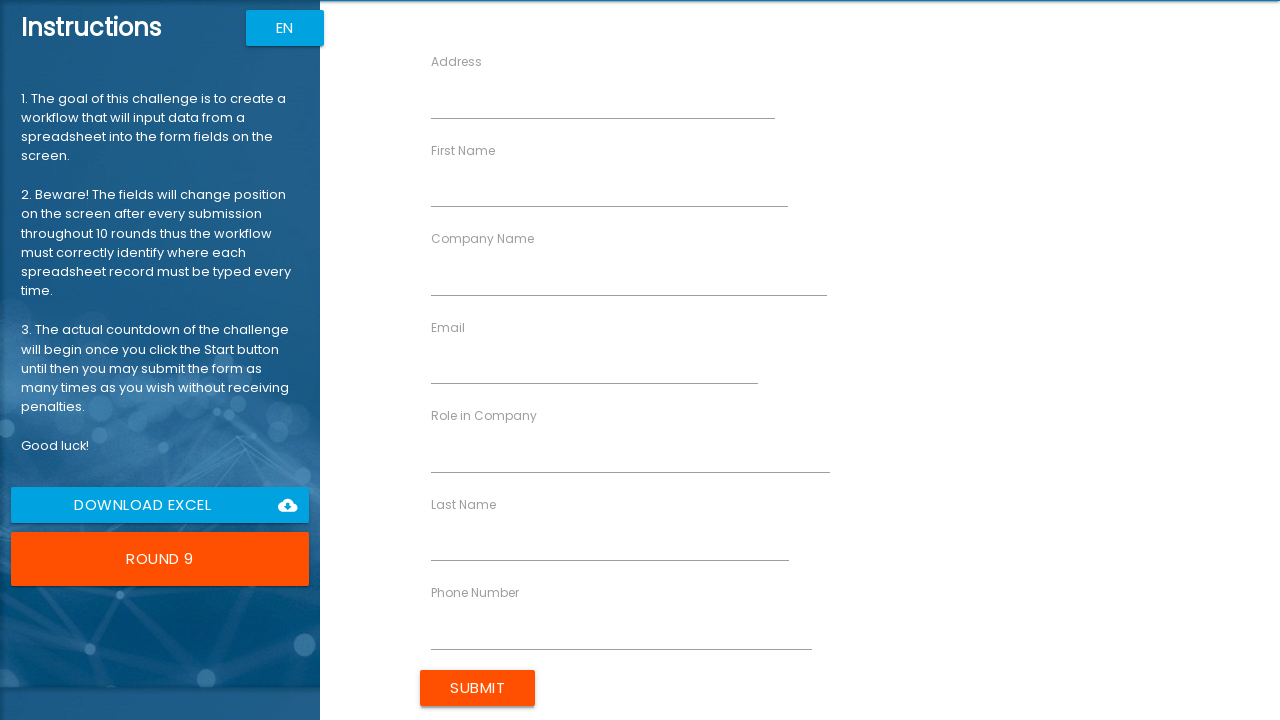